Tests a todo app by adding 5 new items to the list, then marking all 10 items (5 existing + 5 new) as completed by clicking their checkboxes.

Starting URL: https://lambdatest.github.io/sample-todo-app/

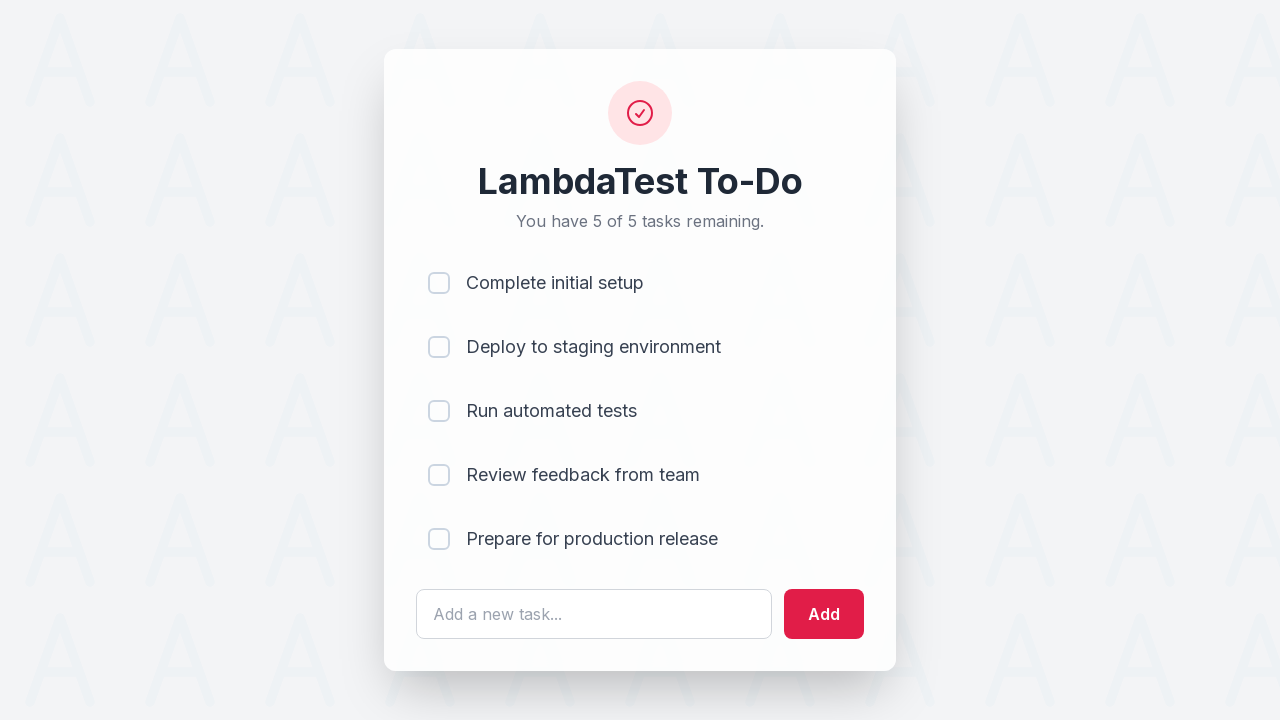

Waited for todo input field to load
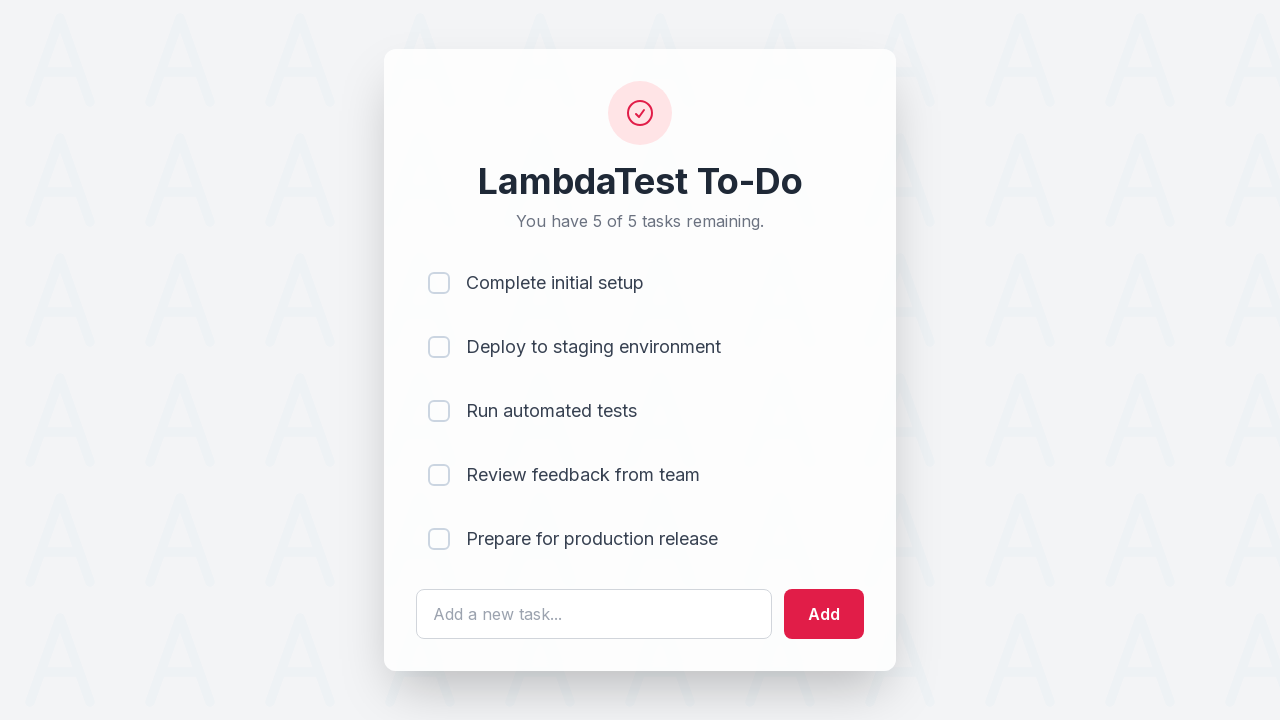

Clicked todo input field to add item 1 at (594, 614) on #sampletodotext
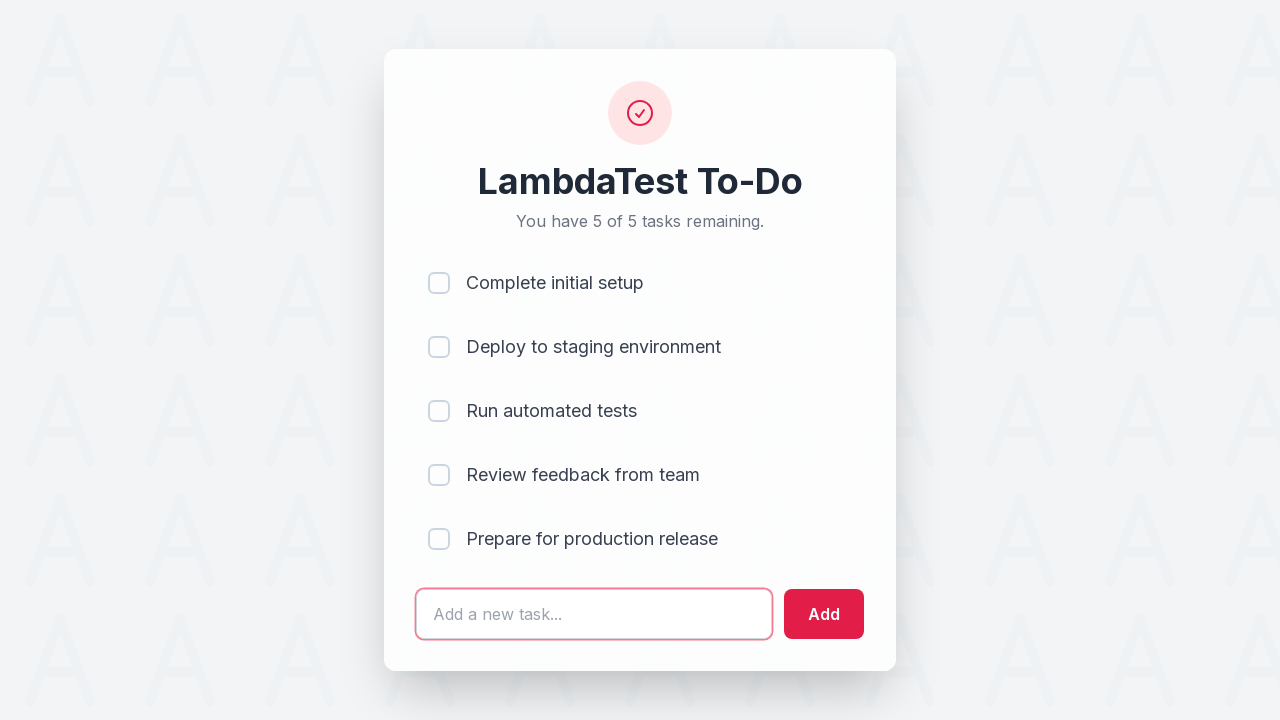

Filled input field with 'Adding a new item 1' on #sampletodotext
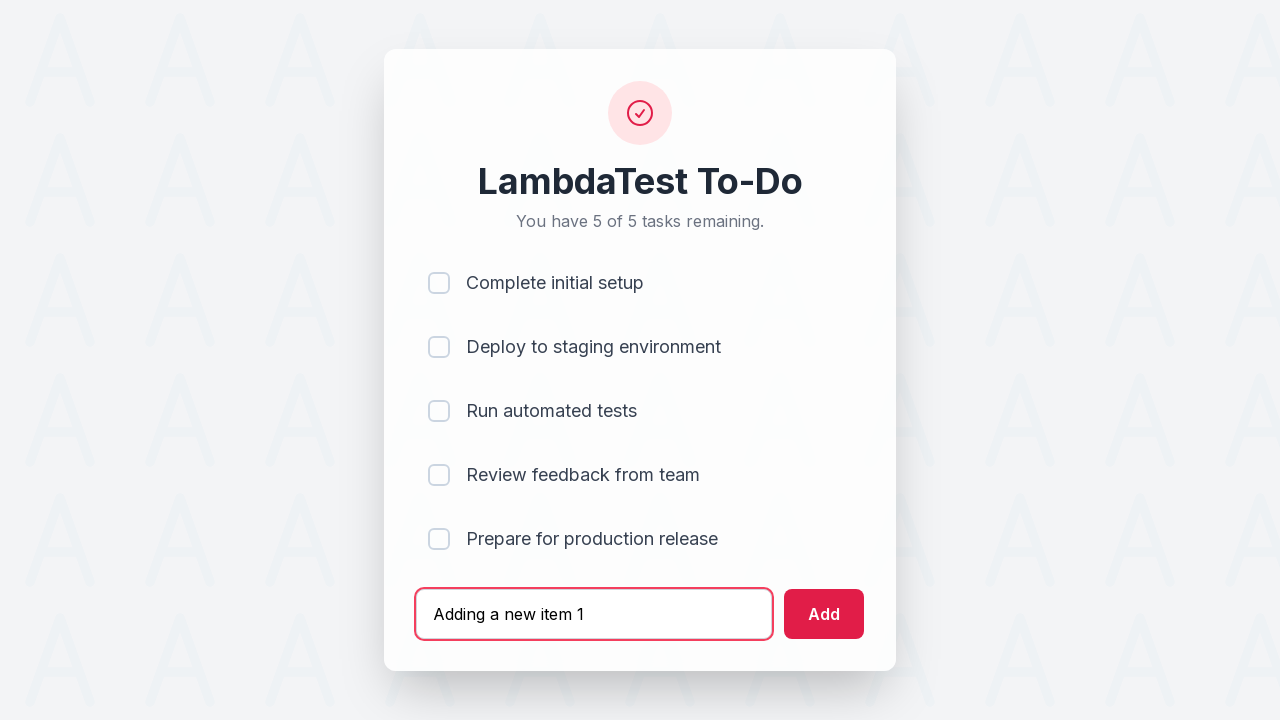

Pressed Enter to add item 1 to the list on #sampletodotext
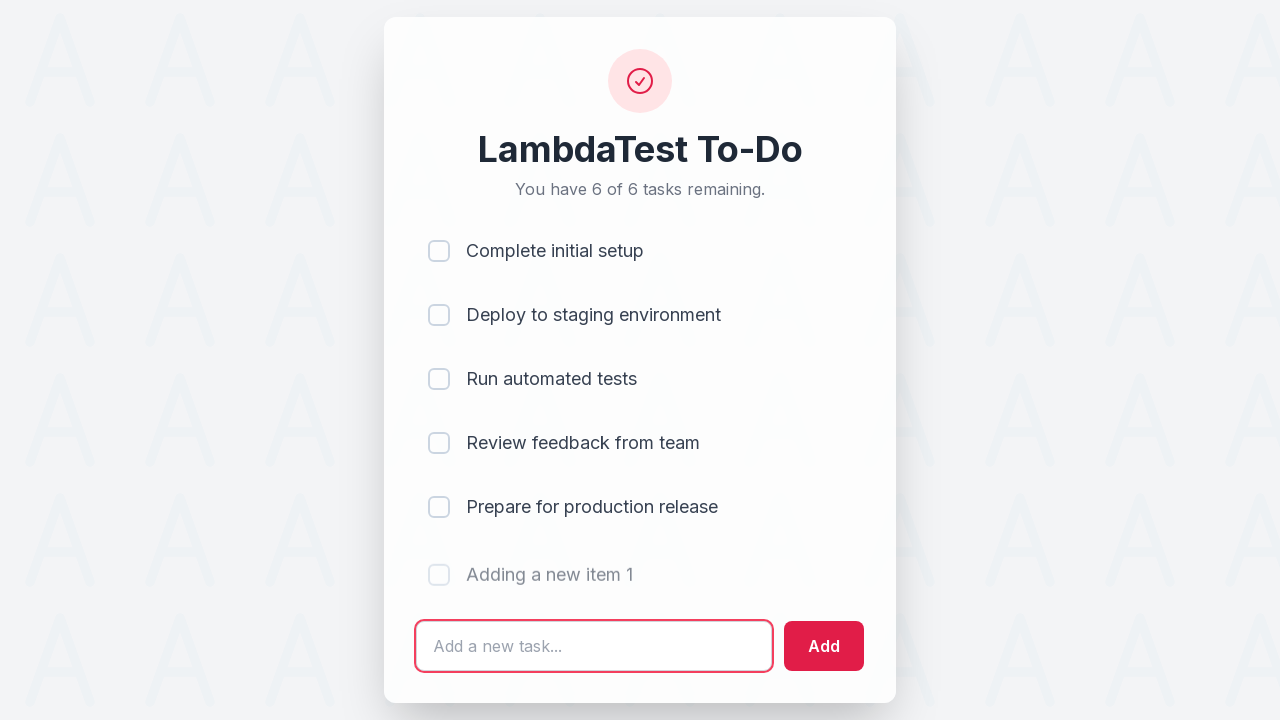

Waited 500ms for item 1 to be added
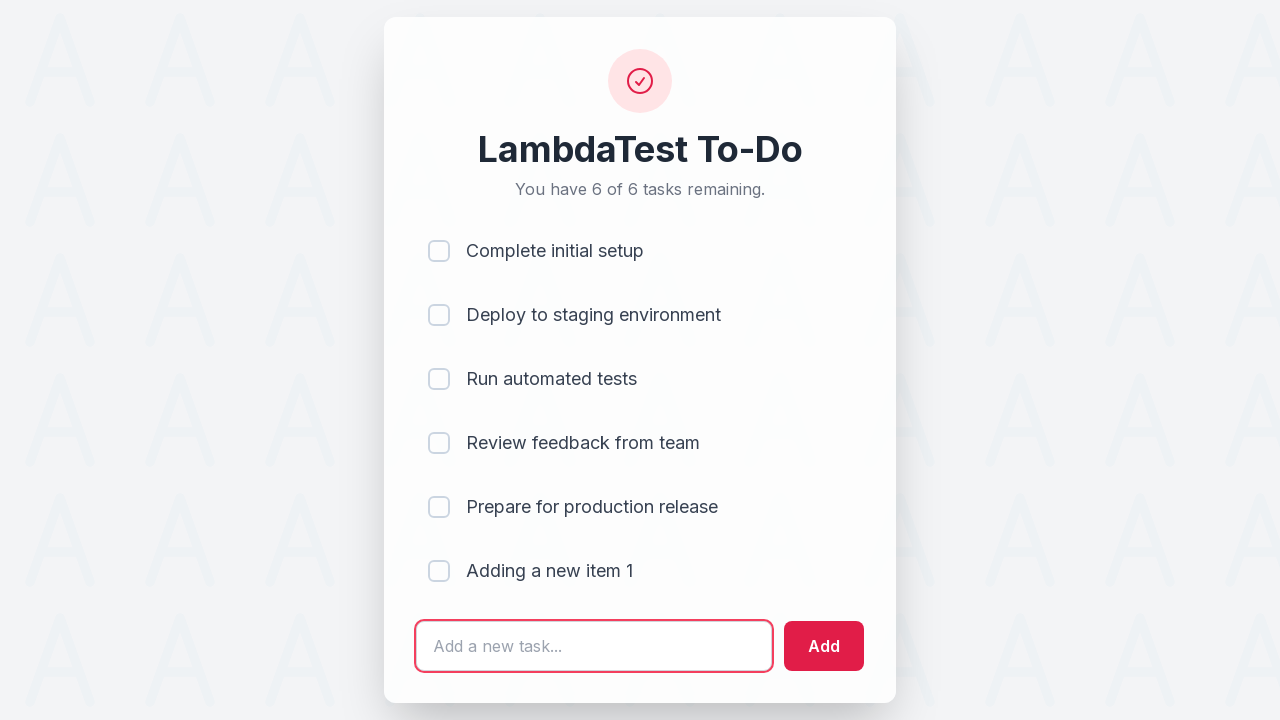

Clicked todo input field to add item 2 at (594, 646) on #sampletodotext
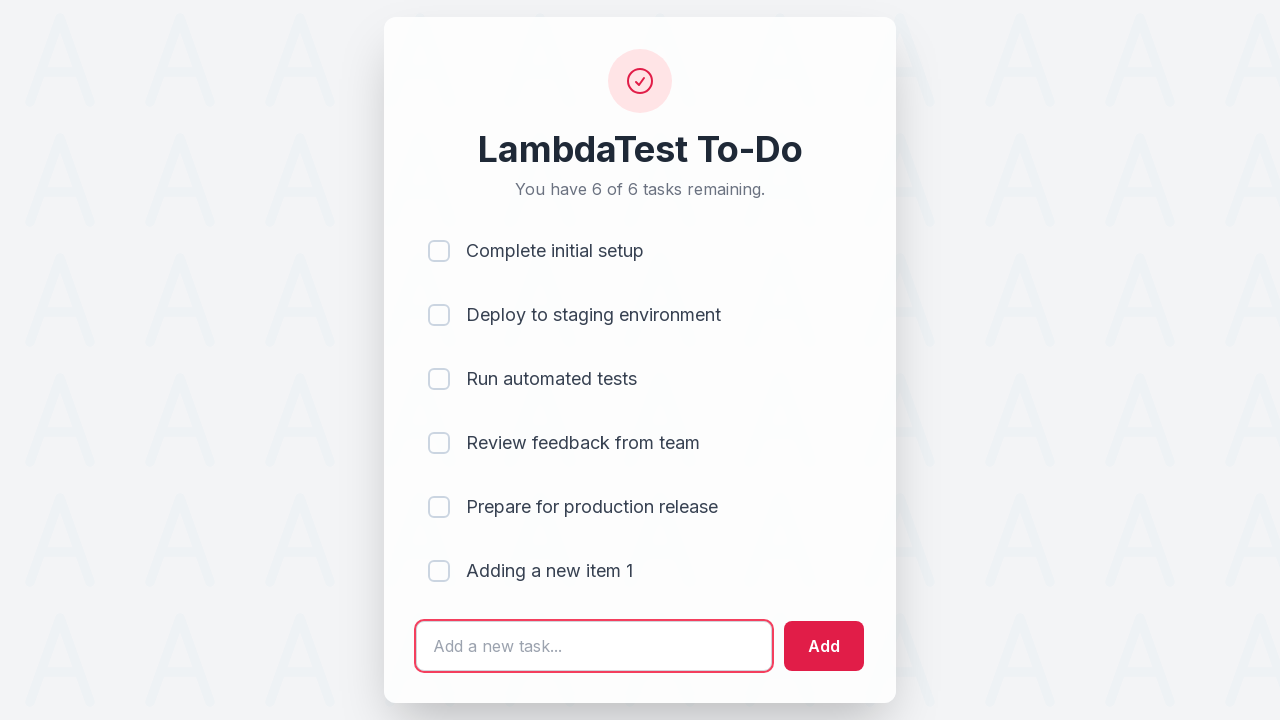

Filled input field with 'Adding a new item 2' on #sampletodotext
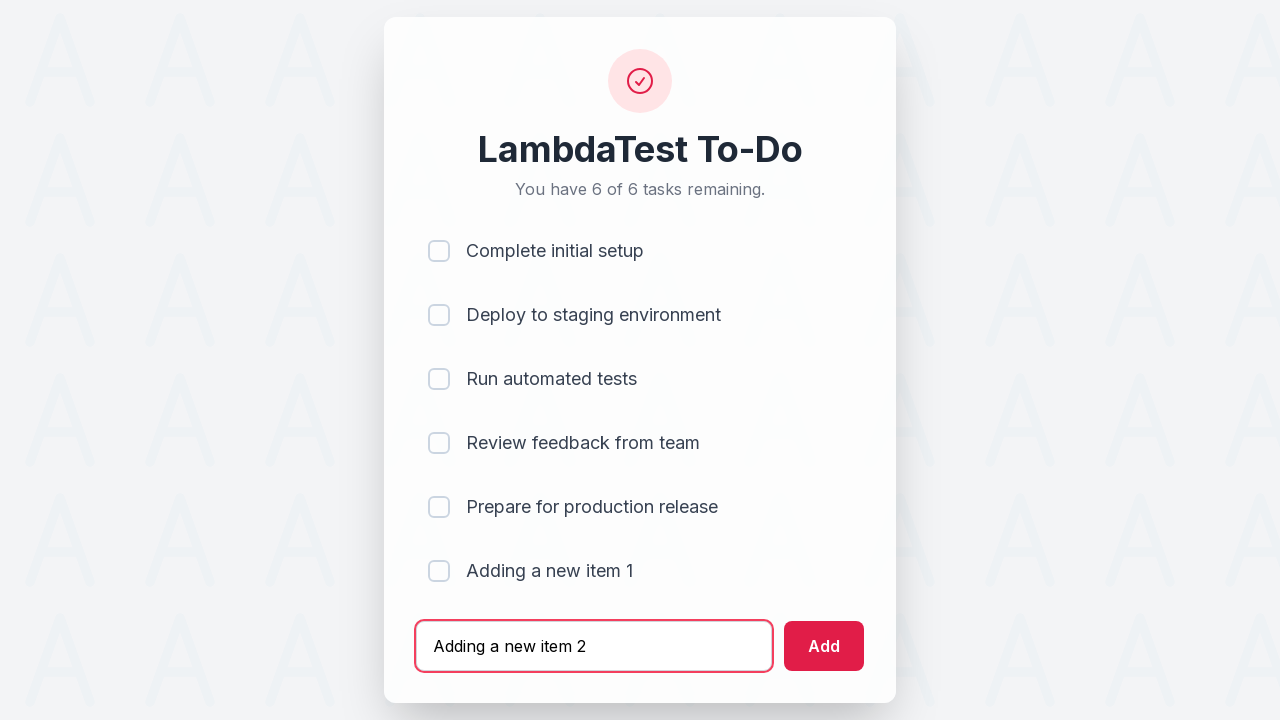

Pressed Enter to add item 2 to the list on #sampletodotext
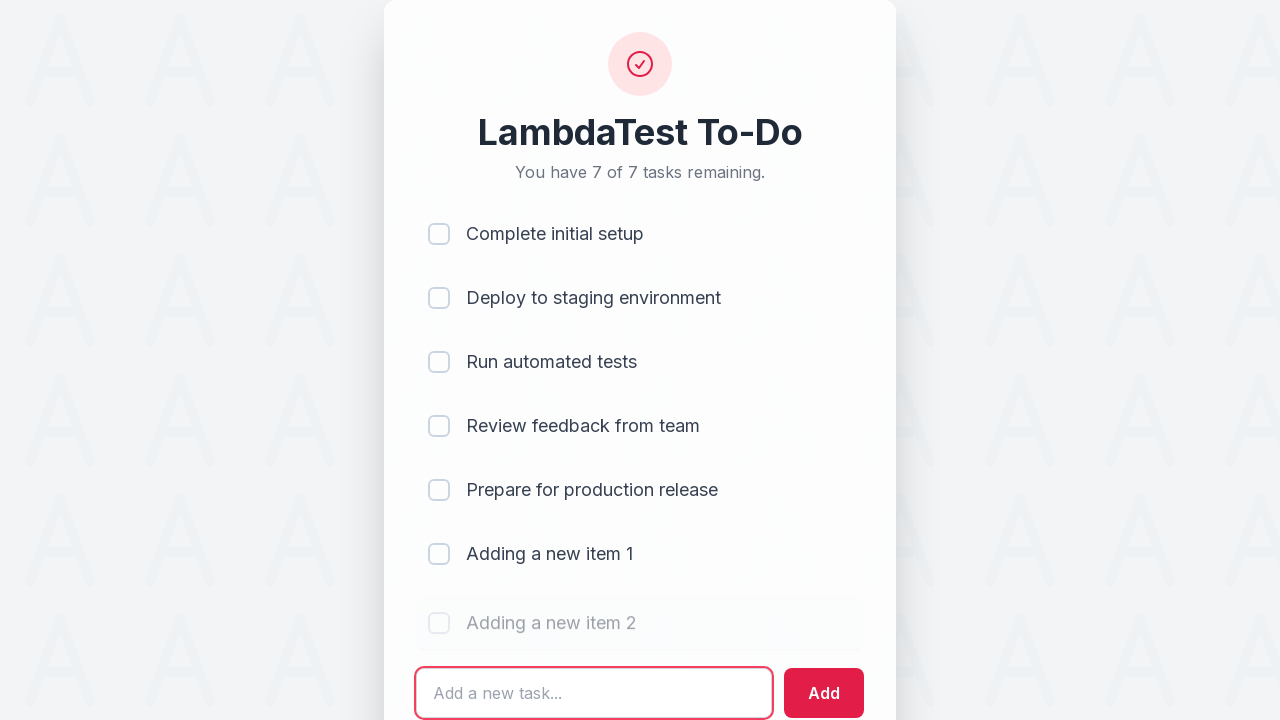

Waited 500ms for item 2 to be added
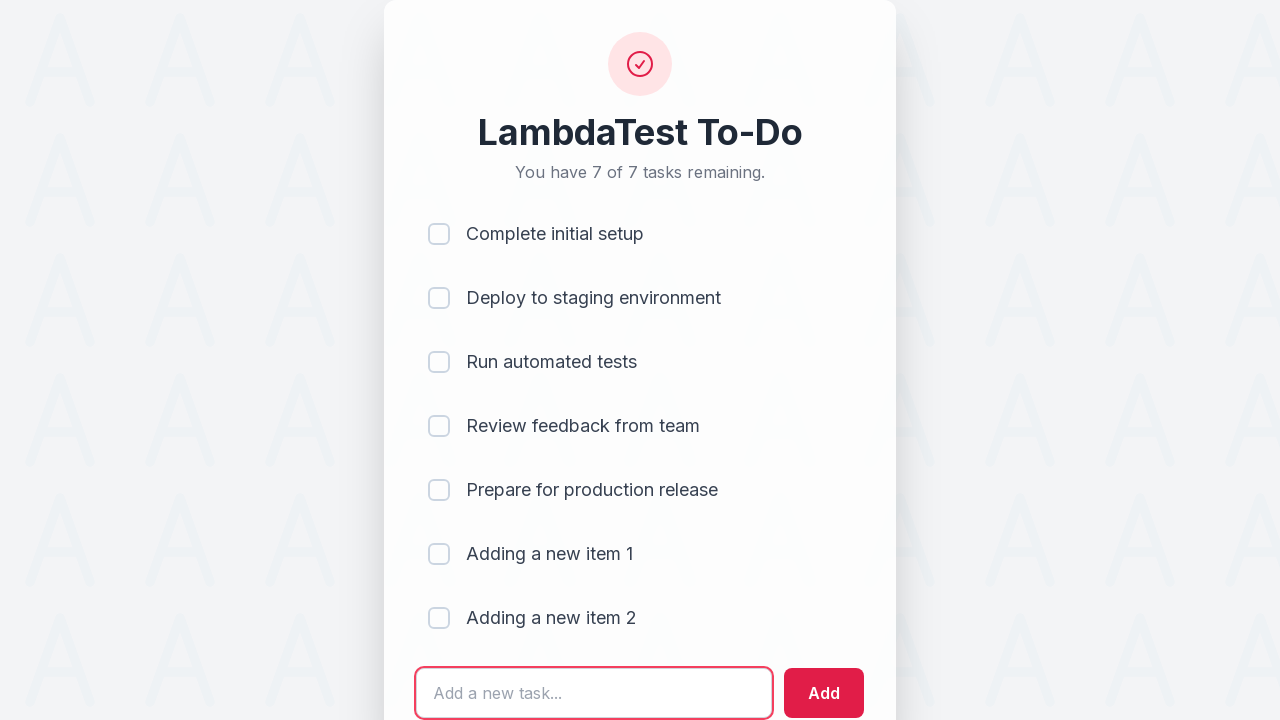

Clicked todo input field to add item 3 at (594, 693) on #sampletodotext
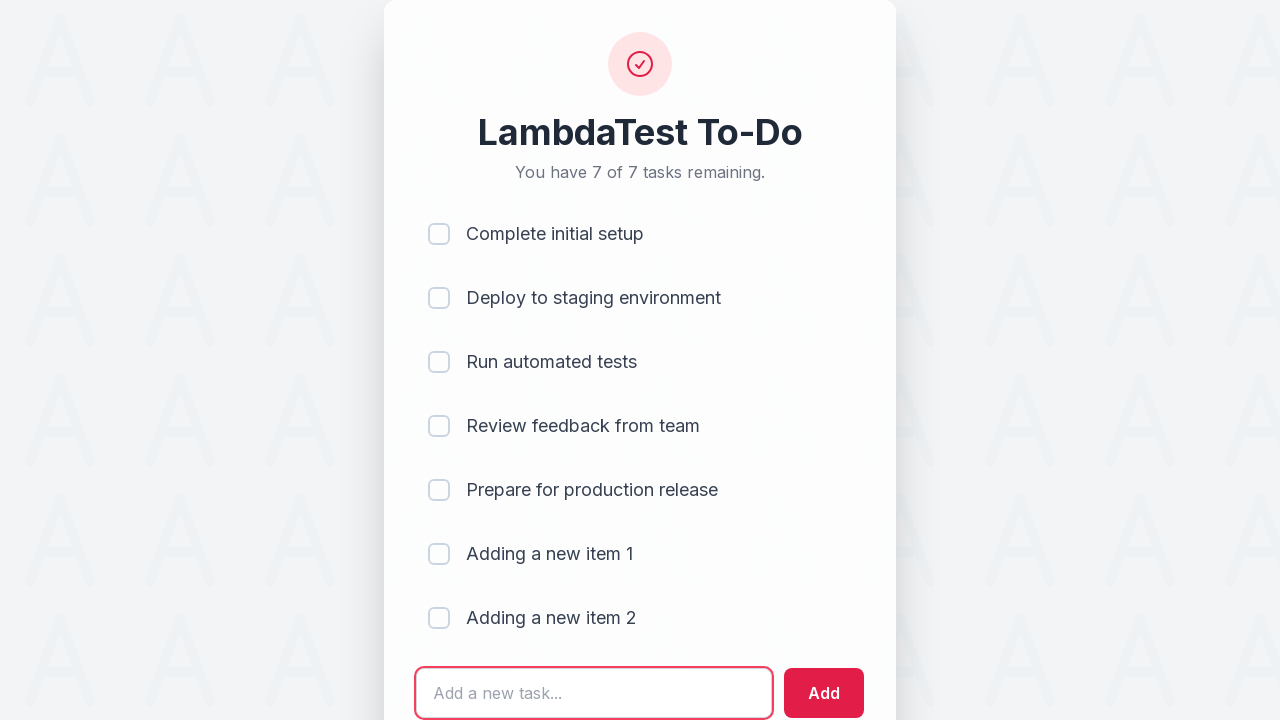

Filled input field with 'Adding a new item 3' on #sampletodotext
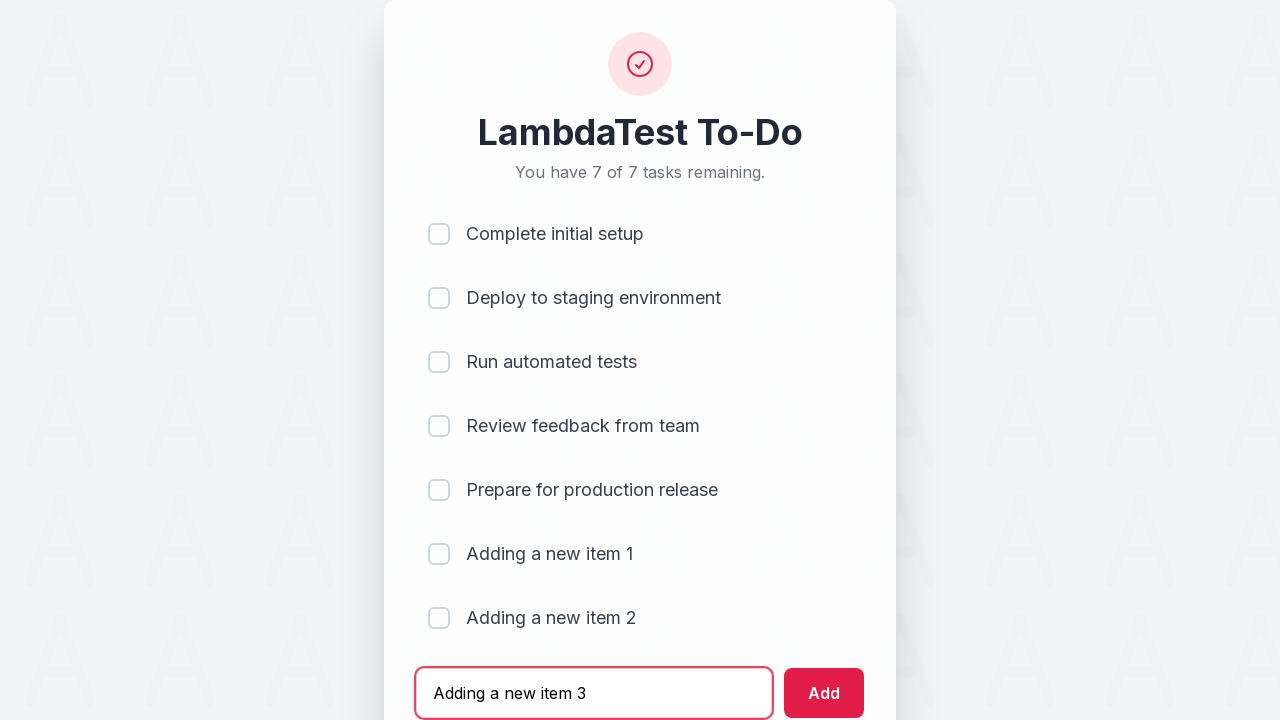

Pressed Enter to add item 3 to the list on #sampletodotext
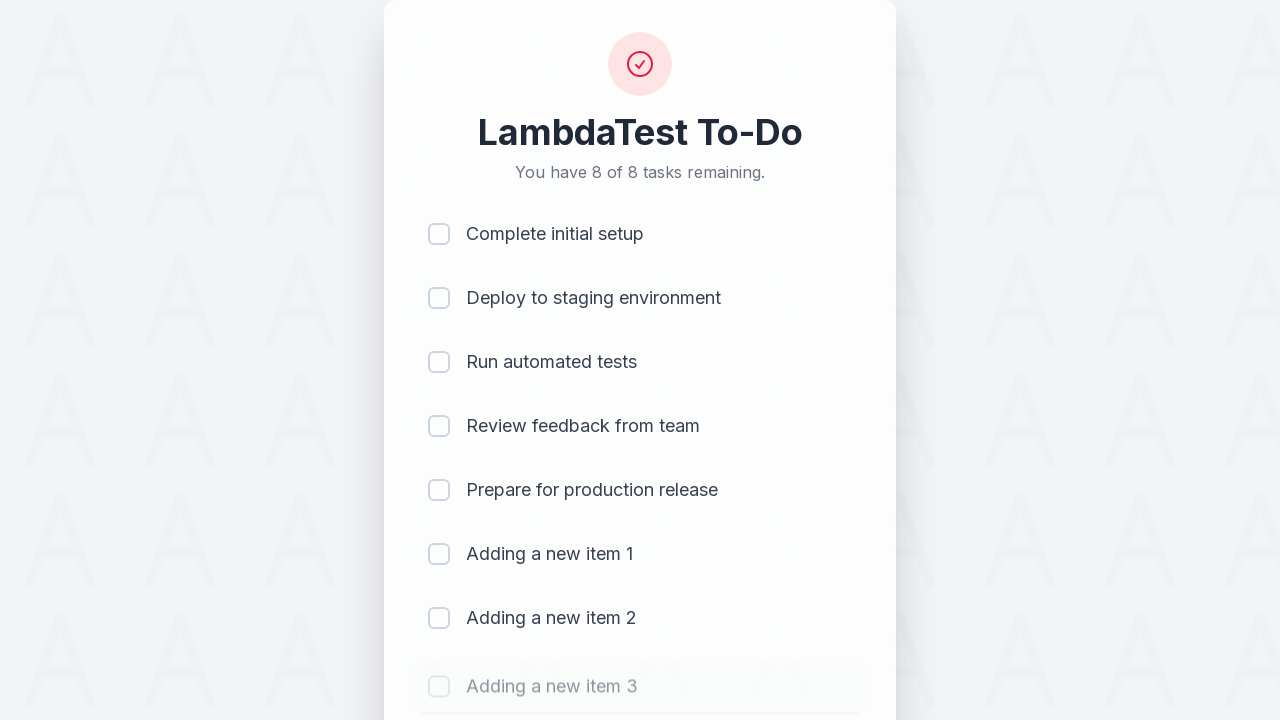

Waited 500ms for item 3 to be added
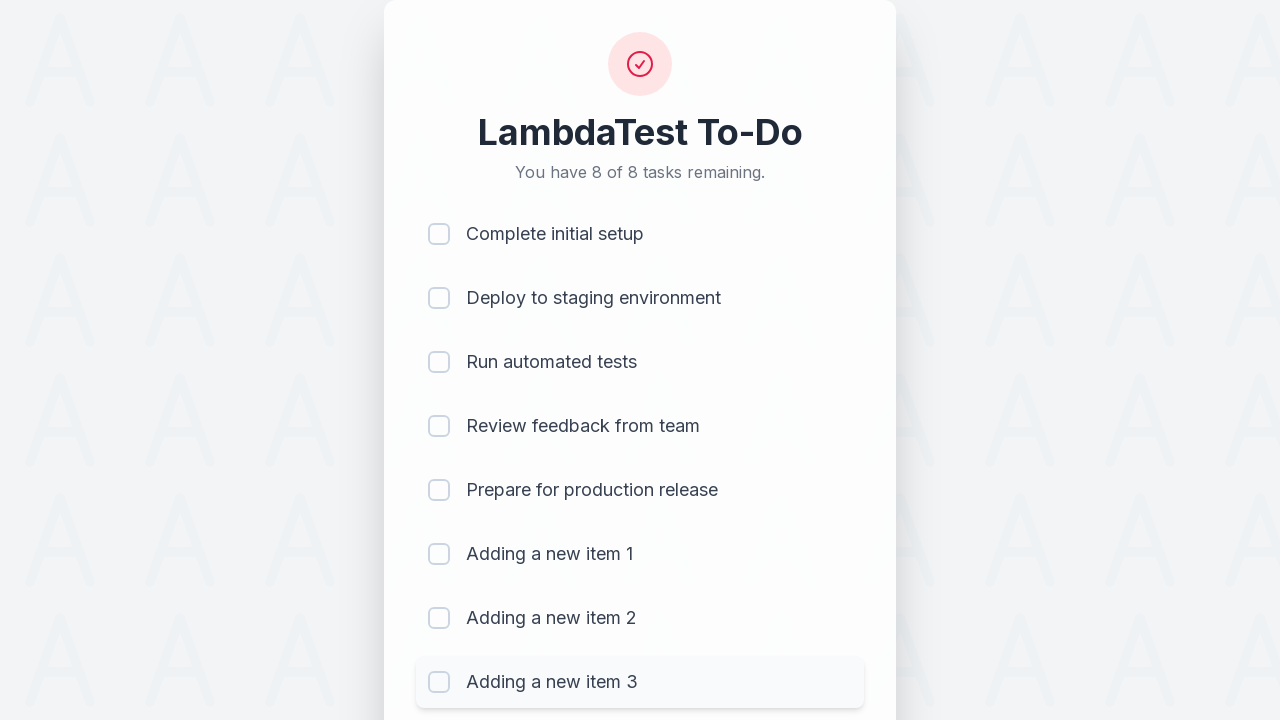

Clicked todo input field to add item 4 at (594, 663) on #sampletodotext
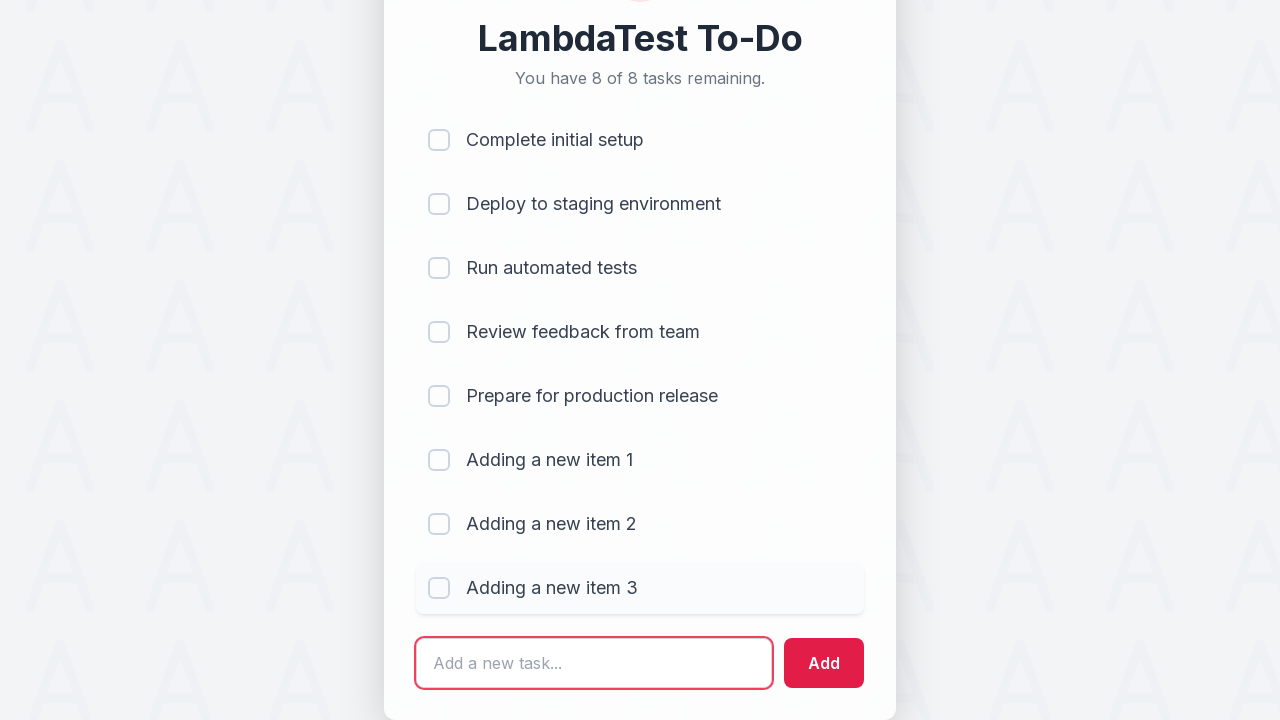

Filled input field with 'Adding a new item 4' on #sampletodotext
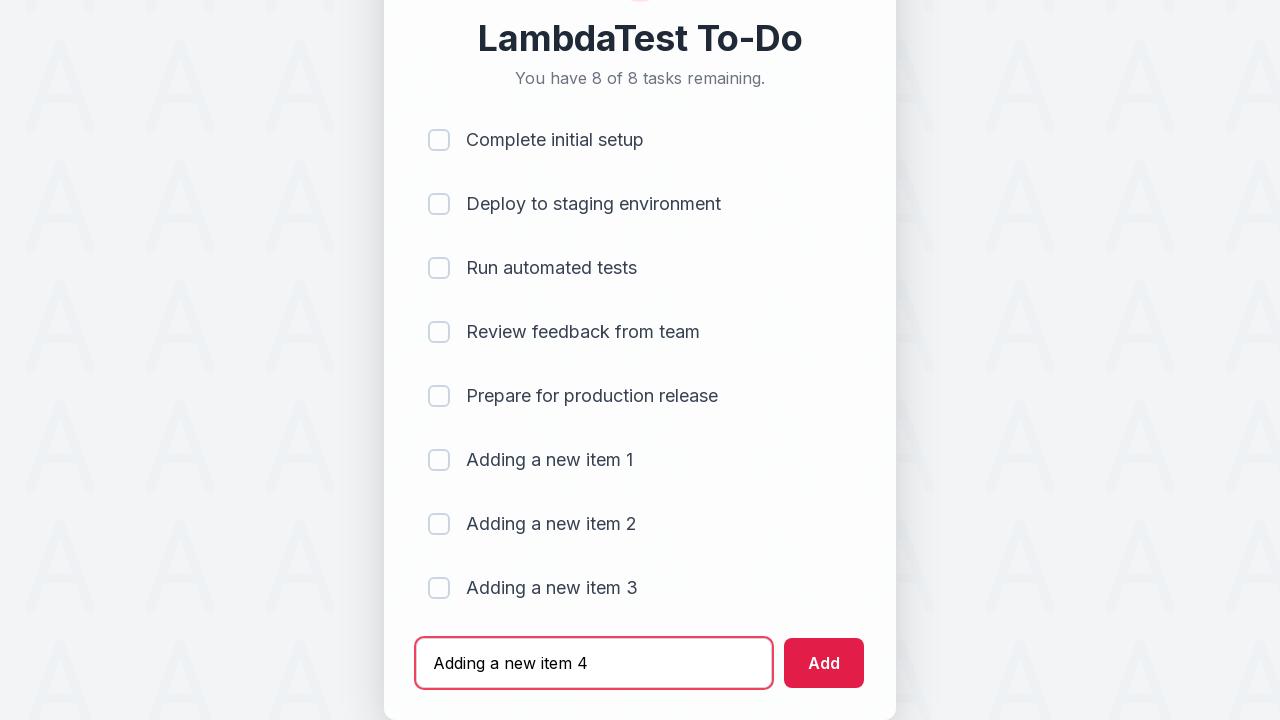

Pressed Enter to add item 4 to the list on #sampletodotext
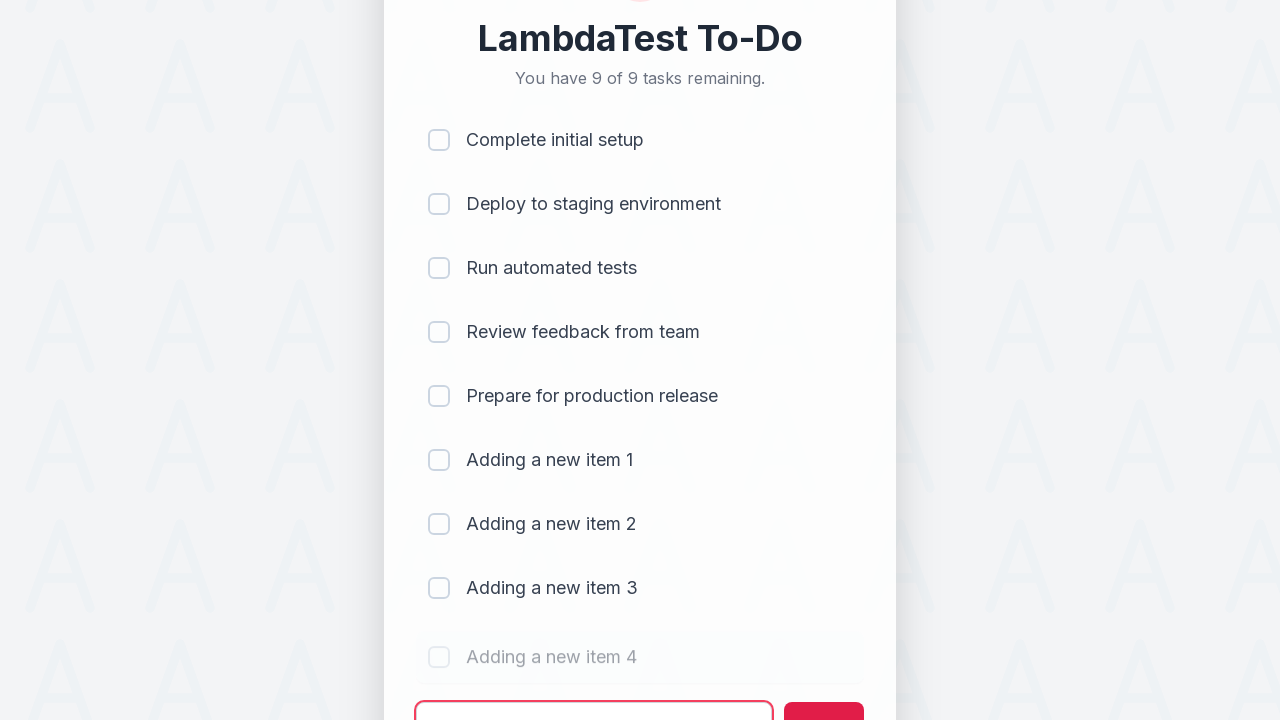

Waited 500ms for item 4 to be added
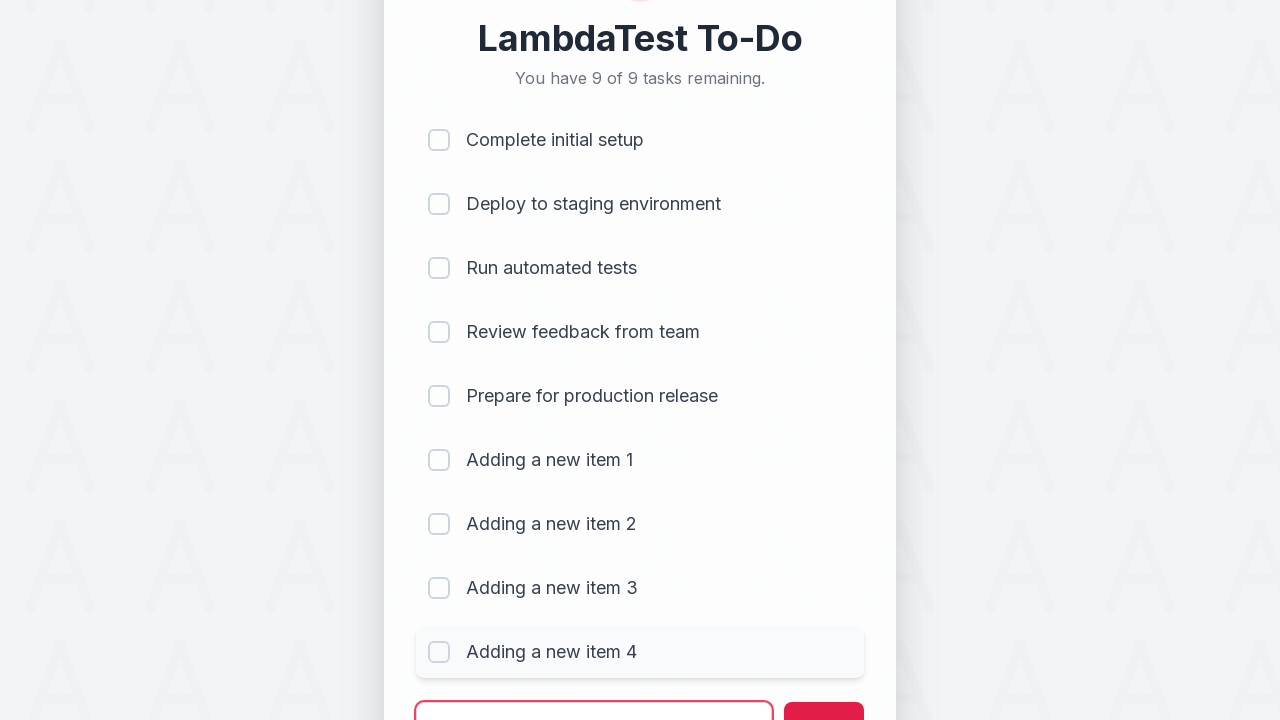

Clicked todo input field to add item 5 at (594, 695) on #sampletodotext
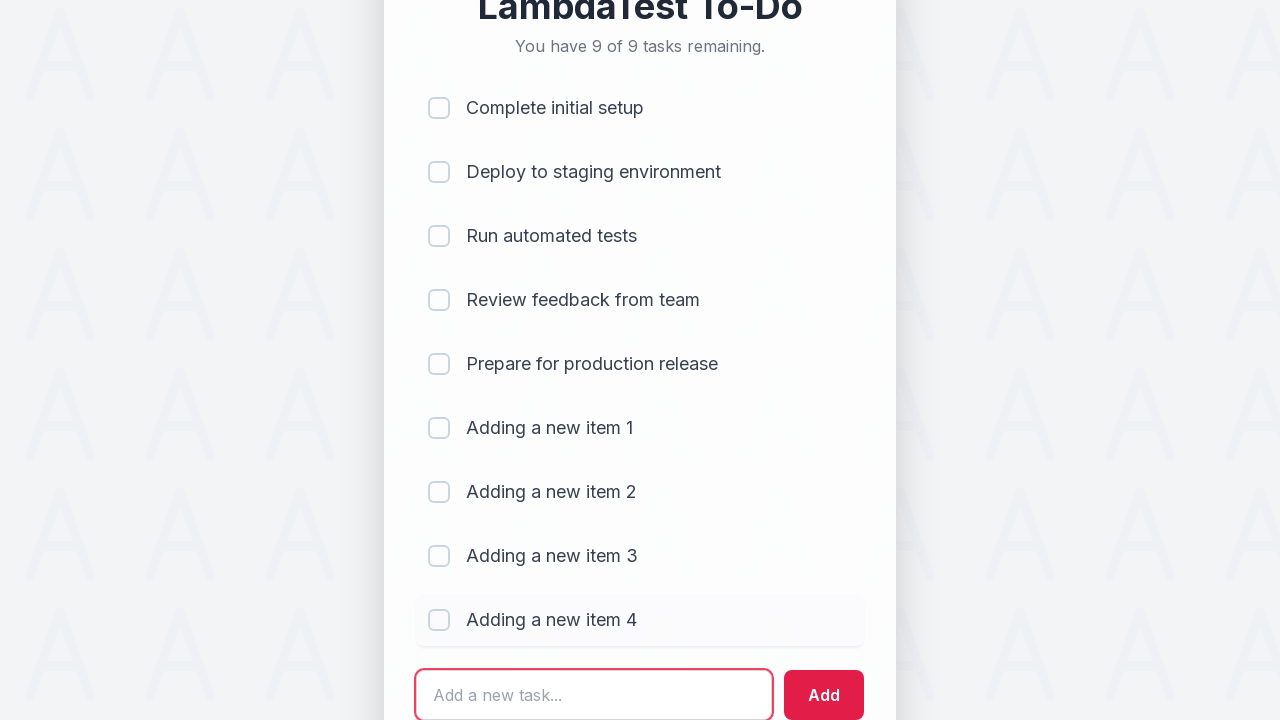

Filled input field with 'Adding a new item 5' on #sampletodotext
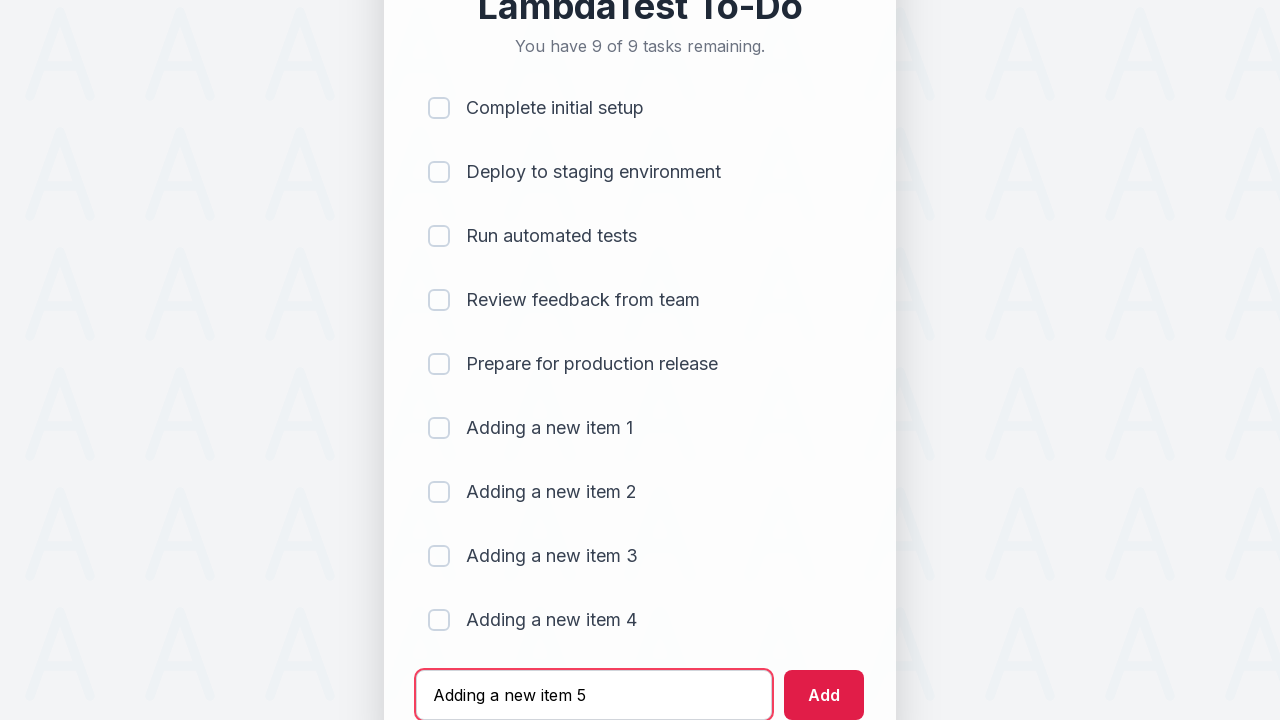

Pressed Enter to add item 5 to the list on #sampletodotext
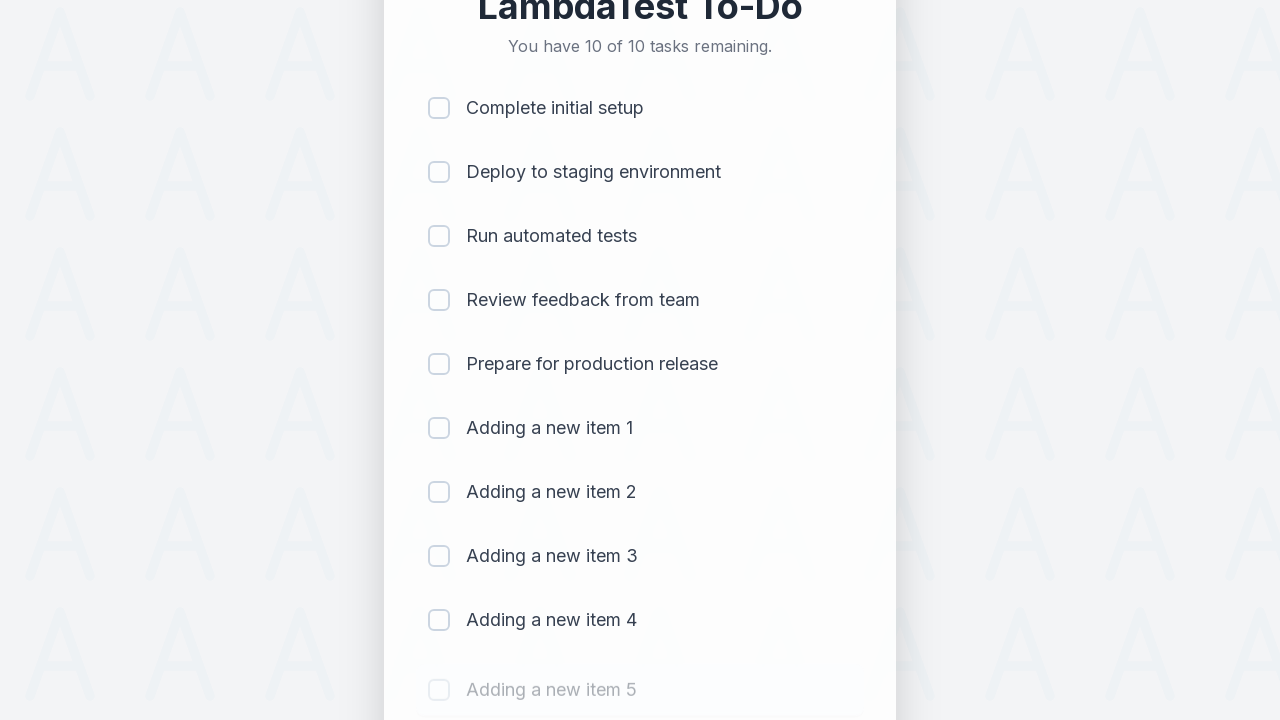

Waited 500ms for item 5 to be added
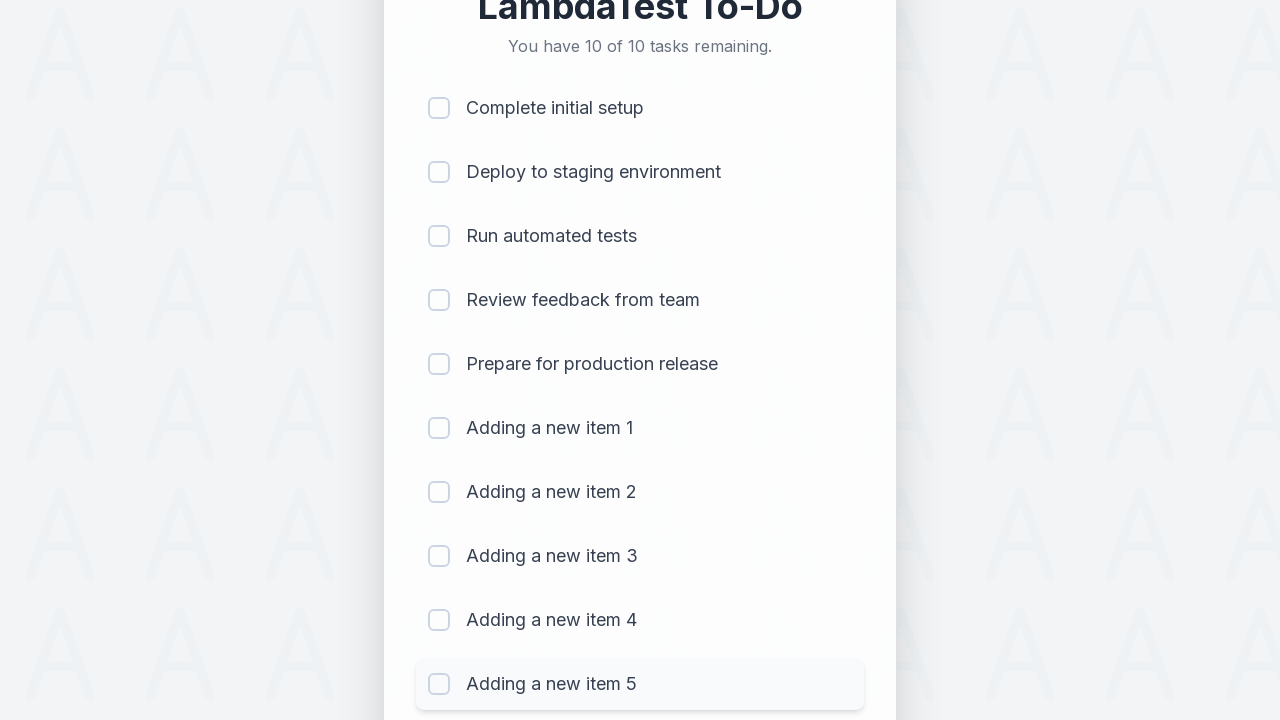

Clicked checkbox 1 to mark item as completed at (439, 108) on (//input[@type='checkbox'])[1]
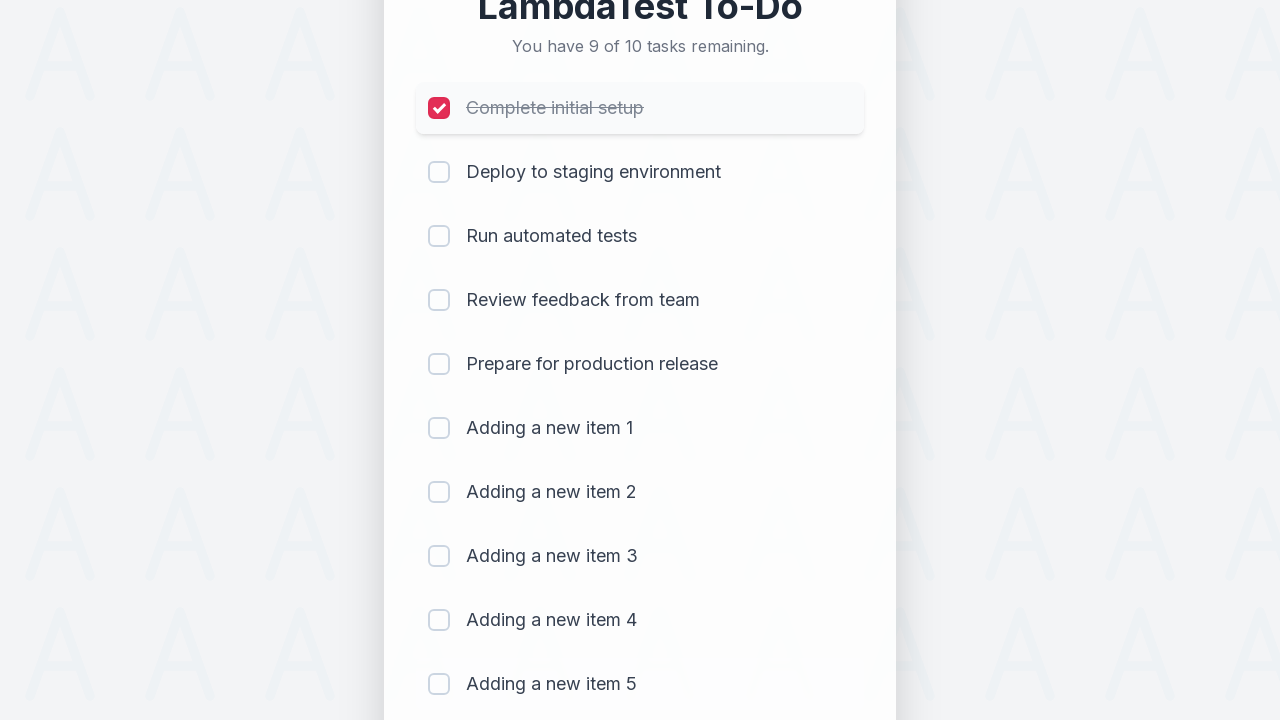

Waited 500ms after marking item 1 as completed
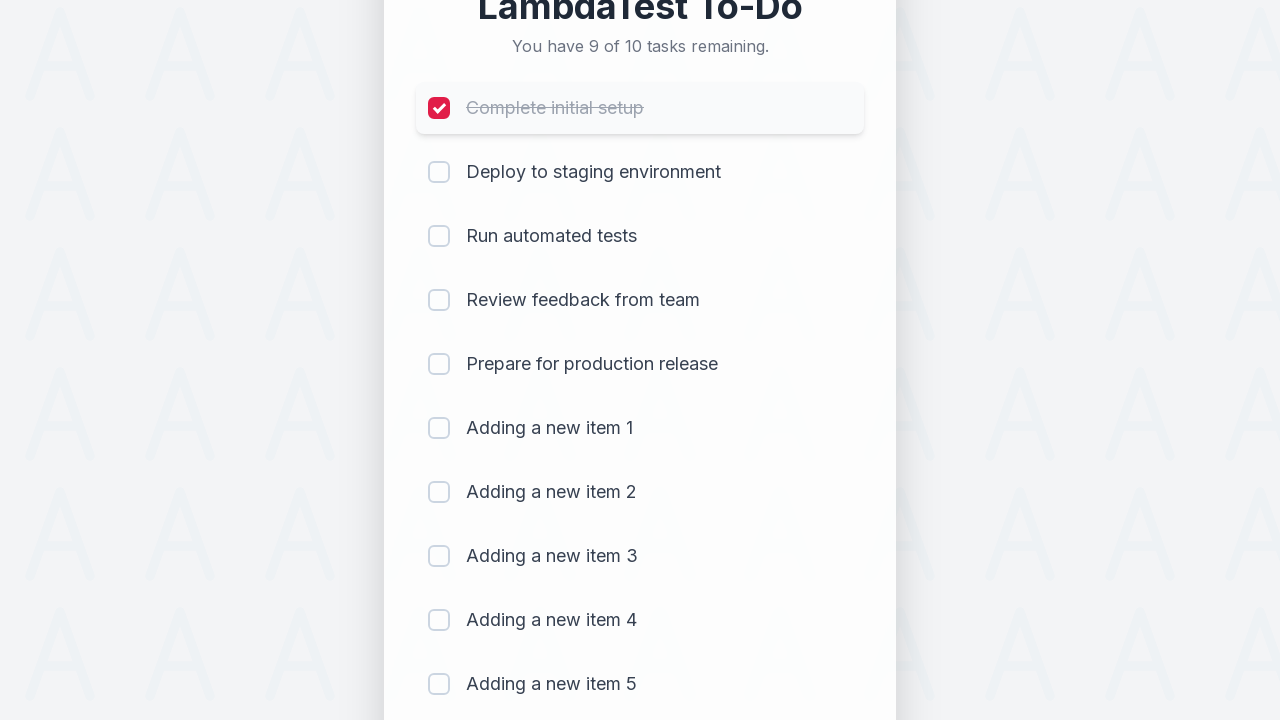

Clicked checkbox 2 to mark item as completed at (439, 172) on (//input[@type='checkbox'])[2]
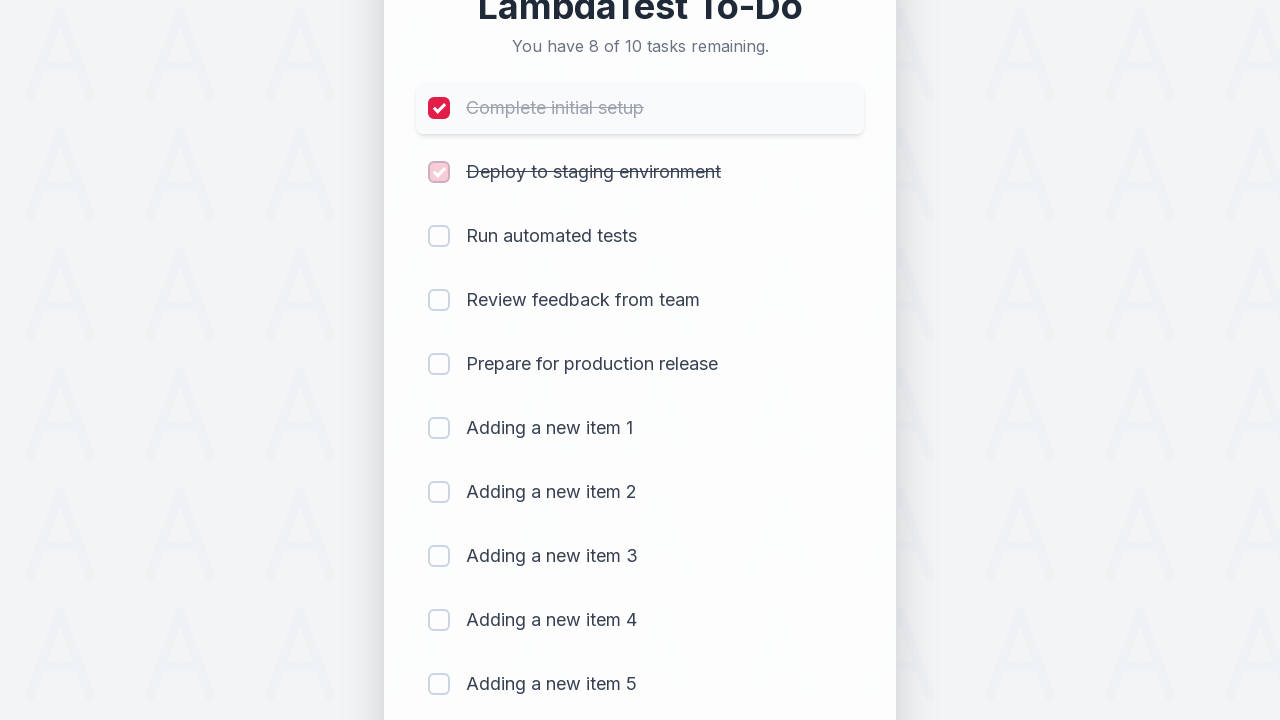

Waited 500ms after marking item 2 as completed
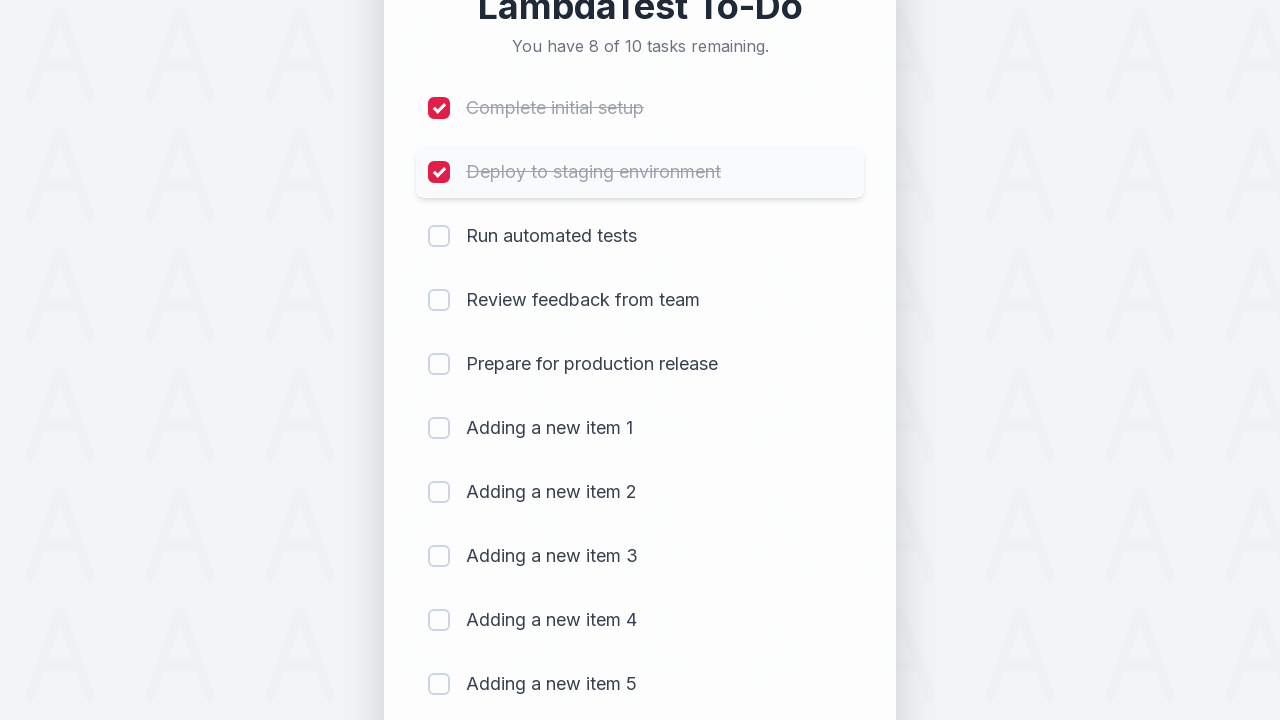

Clicked checkbox 3 to mark item as completed at (439, 236) on (//input[@type='checkbox'])[3]
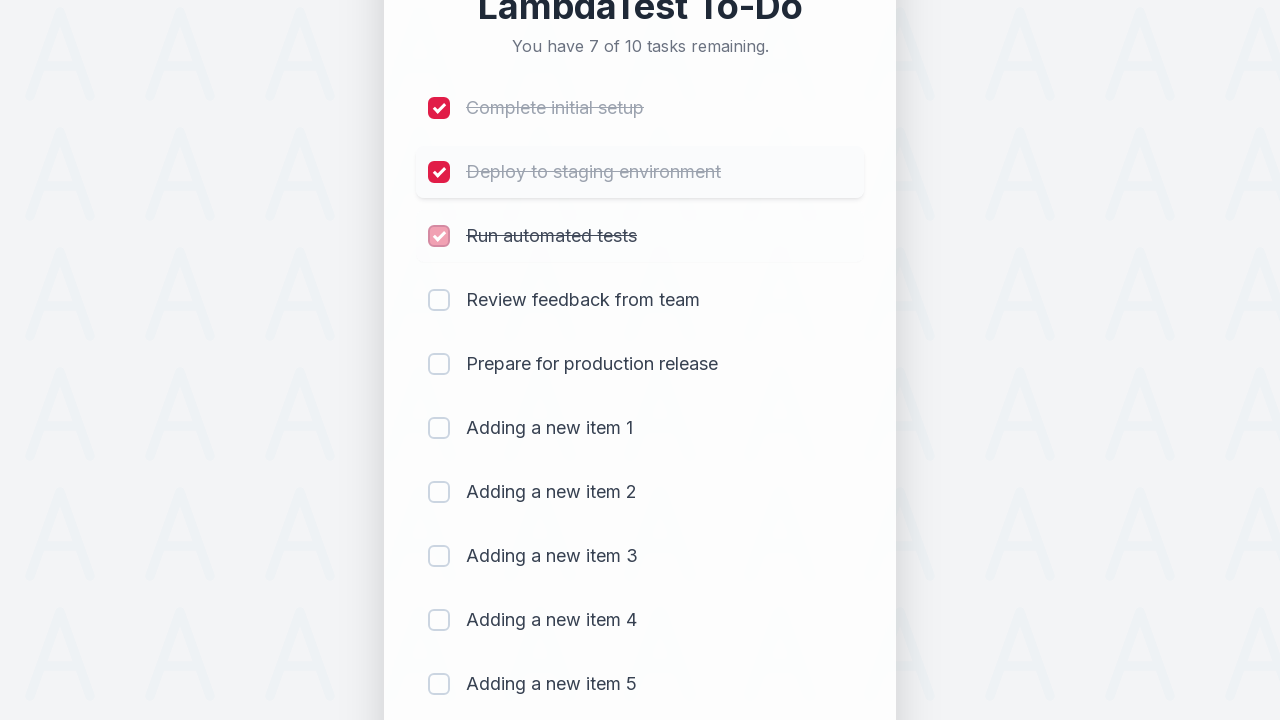

Waited 500ms after marking item 3 as completed
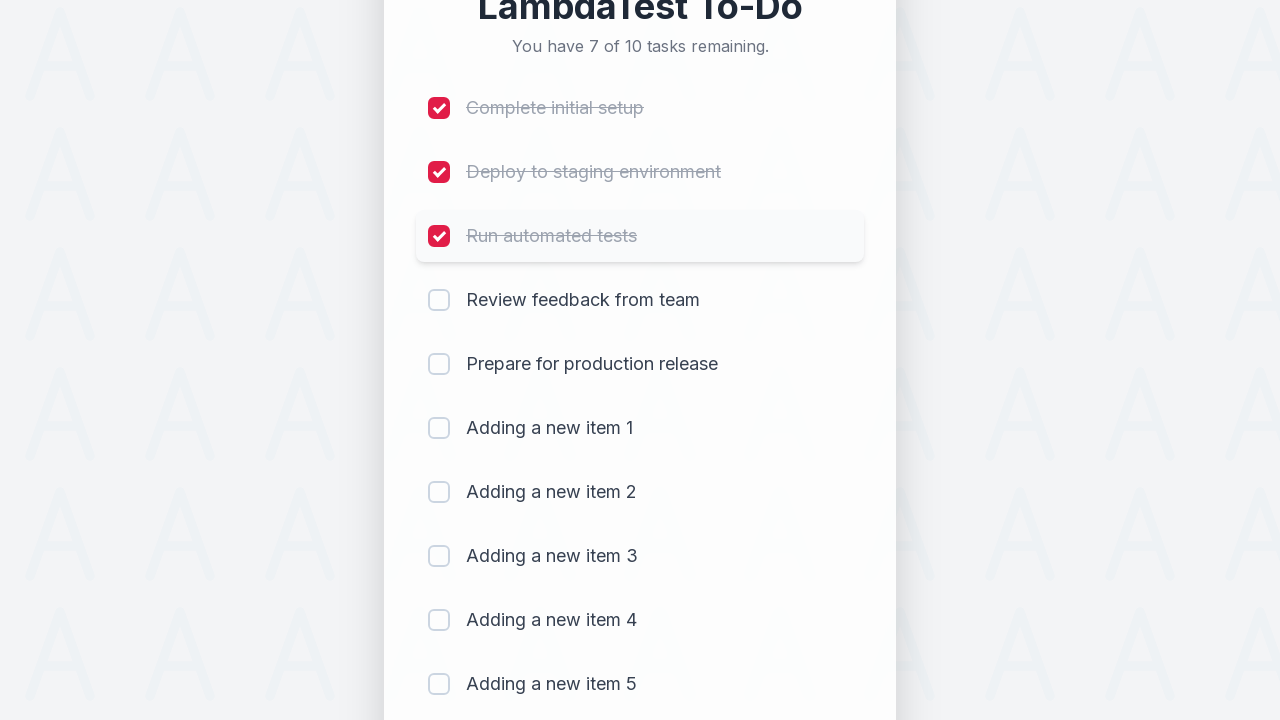

Clicked checkbox 4 to mark item as completed at (439, 300) on (//input[@type='checkbox'])[4]
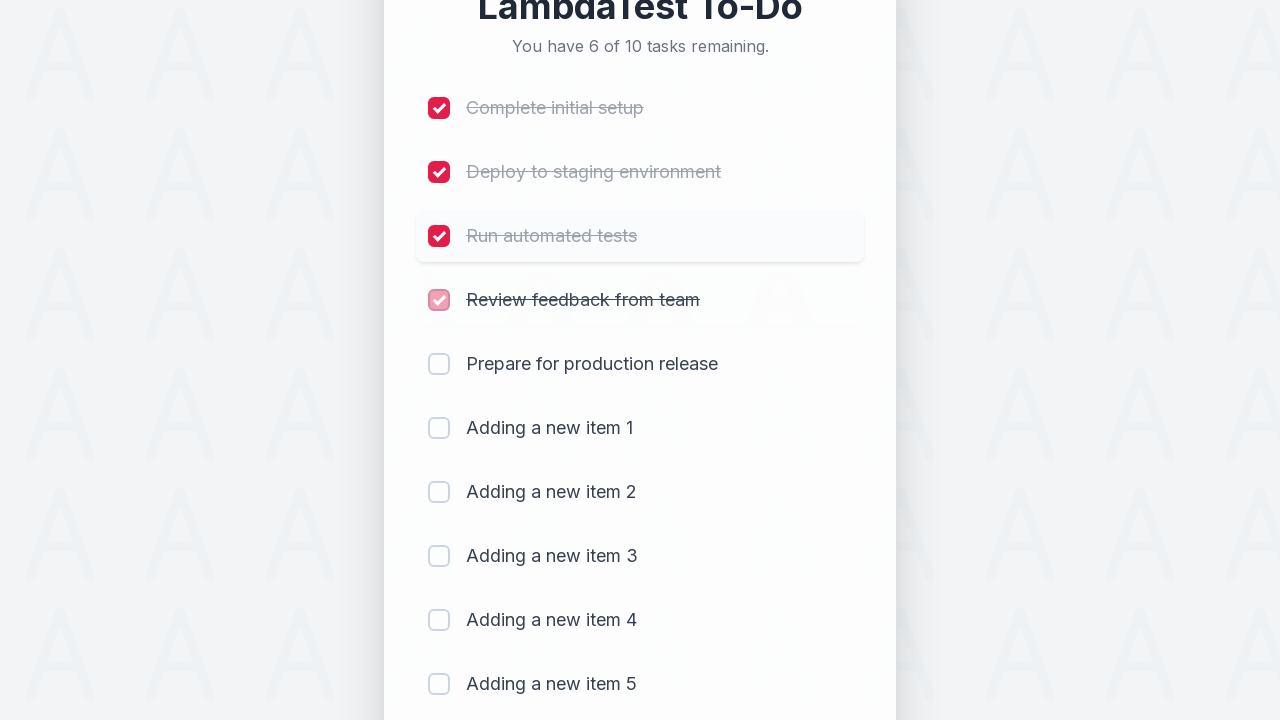

Waited 500ms after marking item 4 as completed
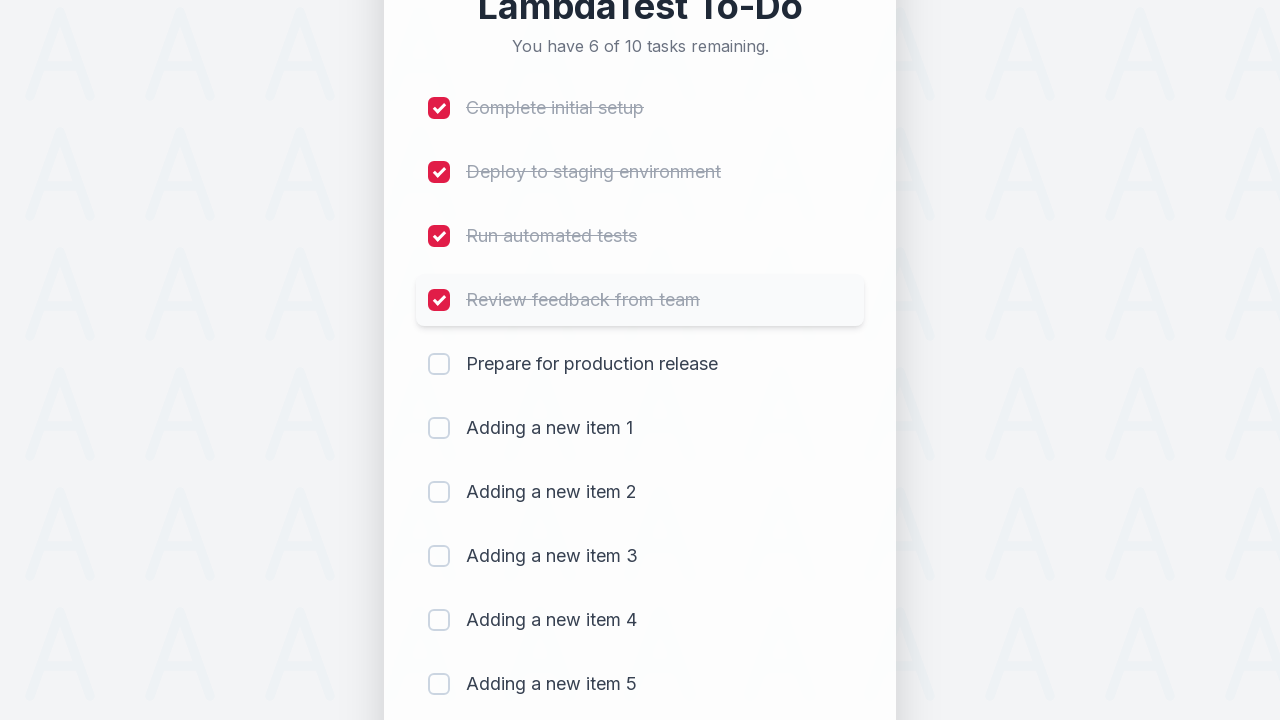

Clicked checkbox 5 to mark item as completed at (439, 364) on (//input[@type='checkbox'])[5]
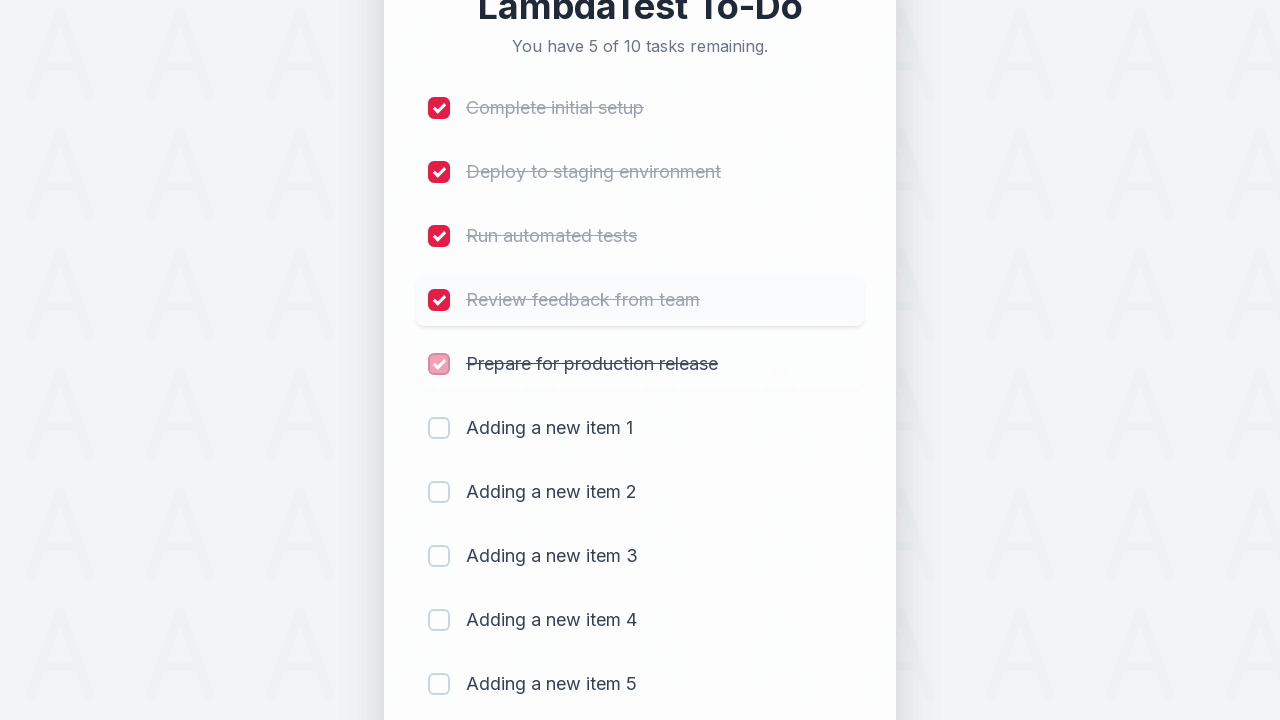

Waited 500ms after marking item 5 as completed
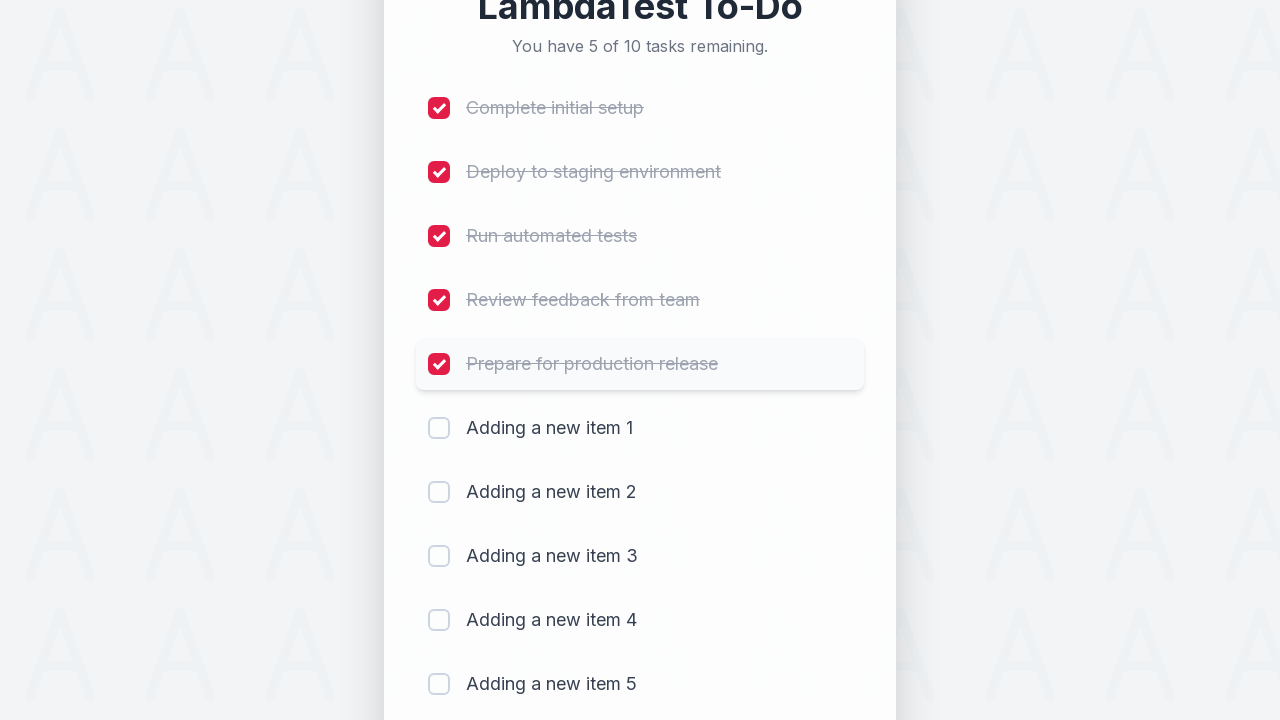

Clicked checkbox 6 to mark item as completed at (439, 428) on (//input[@type='checkbox'])[6]
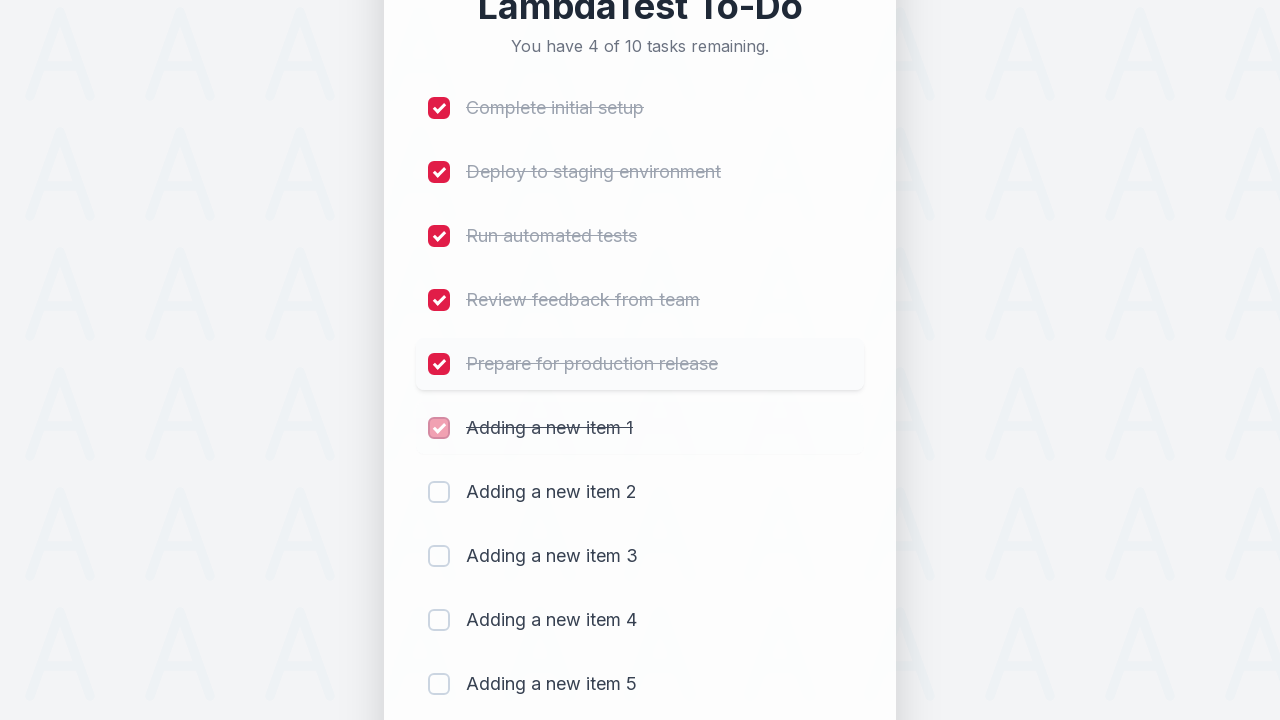

Waited 500ms after marking item 6 as completed
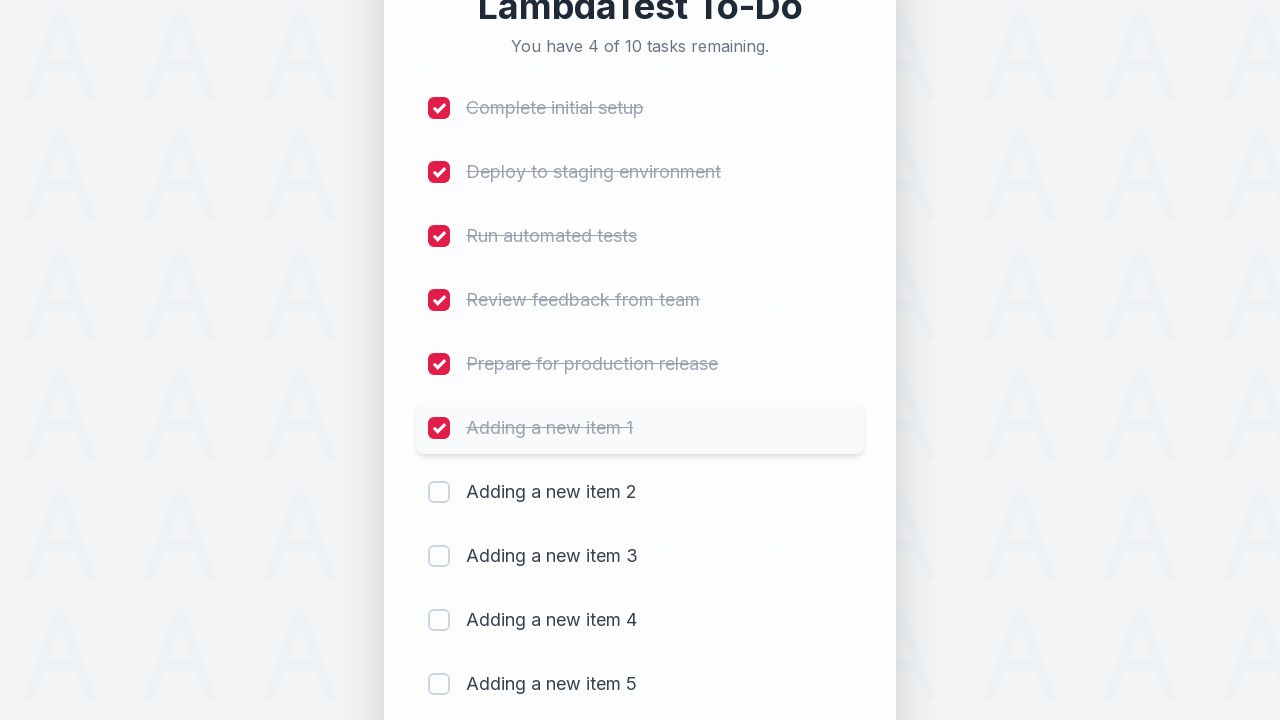

Clicked checkbox 7 to mark item as completed at (439, 492) on (//input[@type='checkbox'])[7]
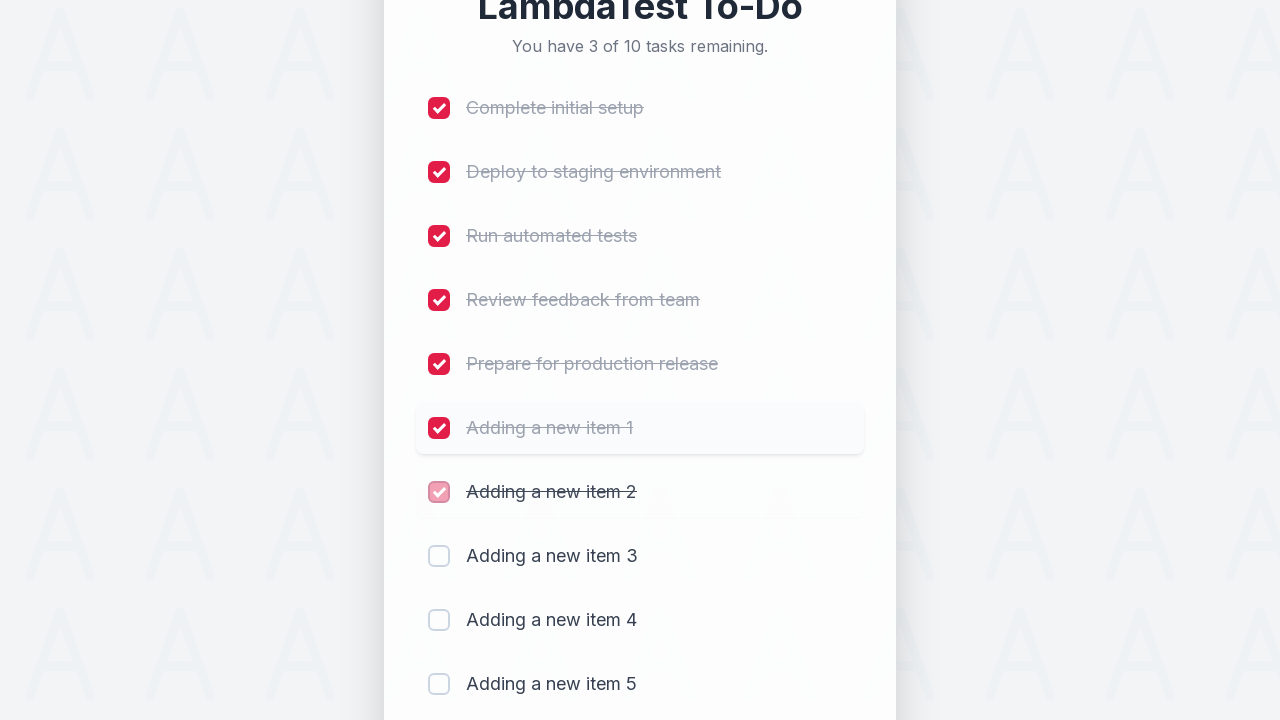

Waited 500ms after marking item 7 as completed
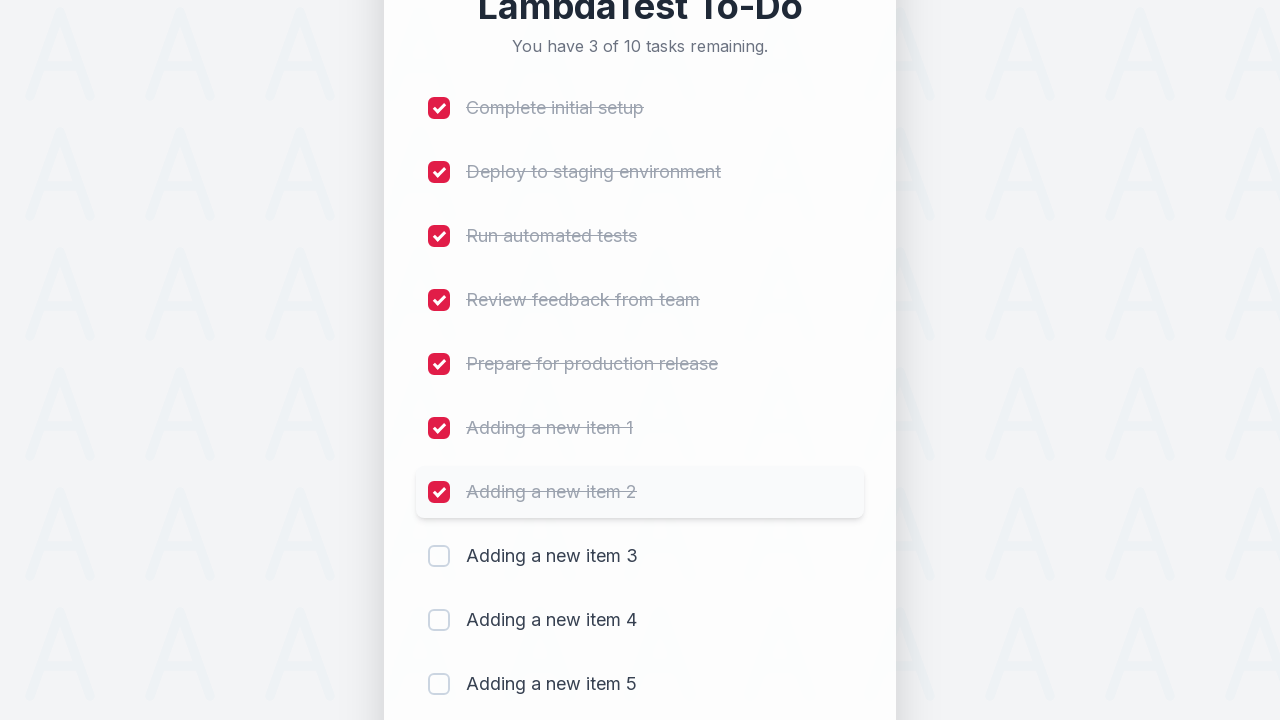

Clicked checkbox 8 to mark item as completed at (439, 556) on (//input[@type='checkbox'])[8]
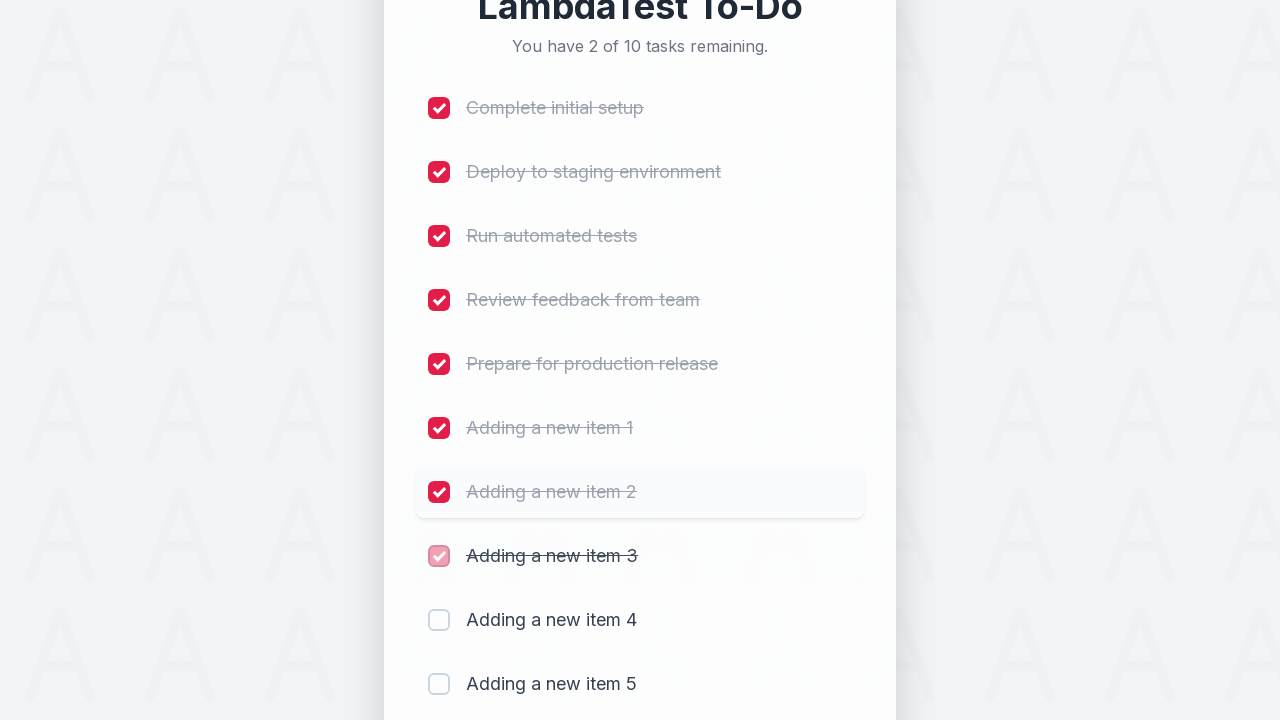

Waited 500ms after marking item 8 as completed
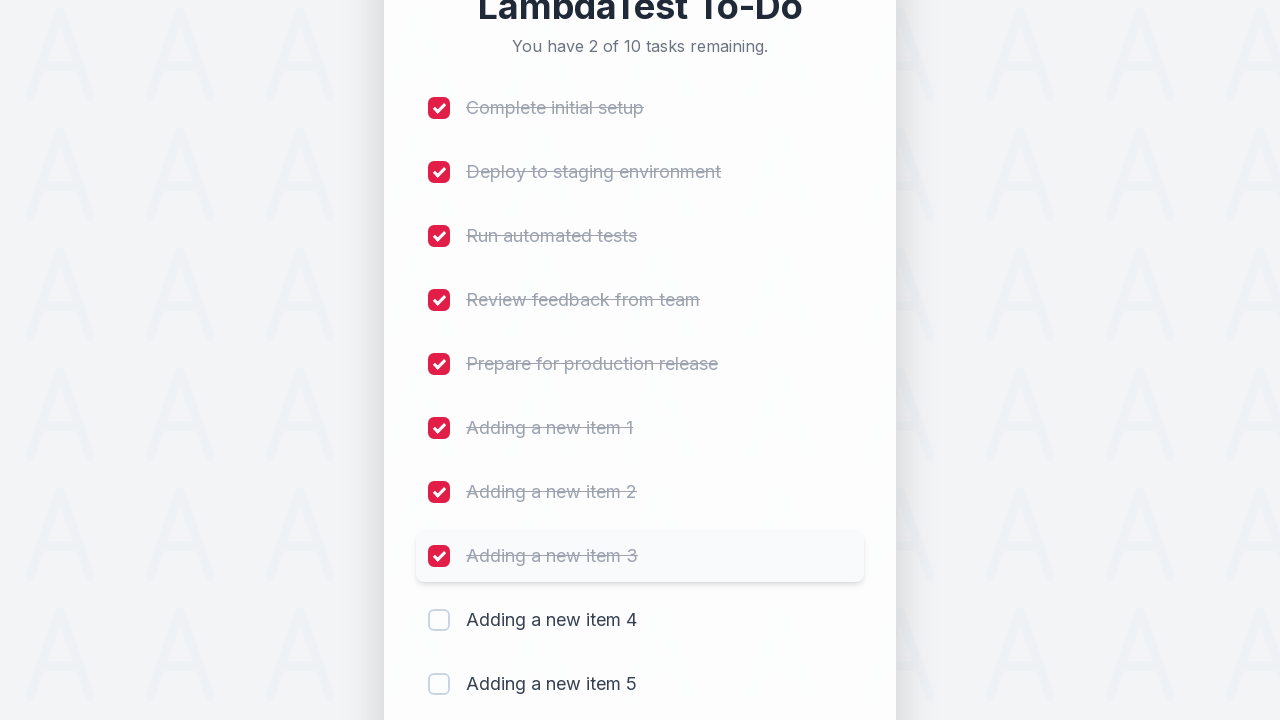

Clicked checkbox 9 to mark item as completed at (439, 620) on (//input[@type='checkbox'])[9]
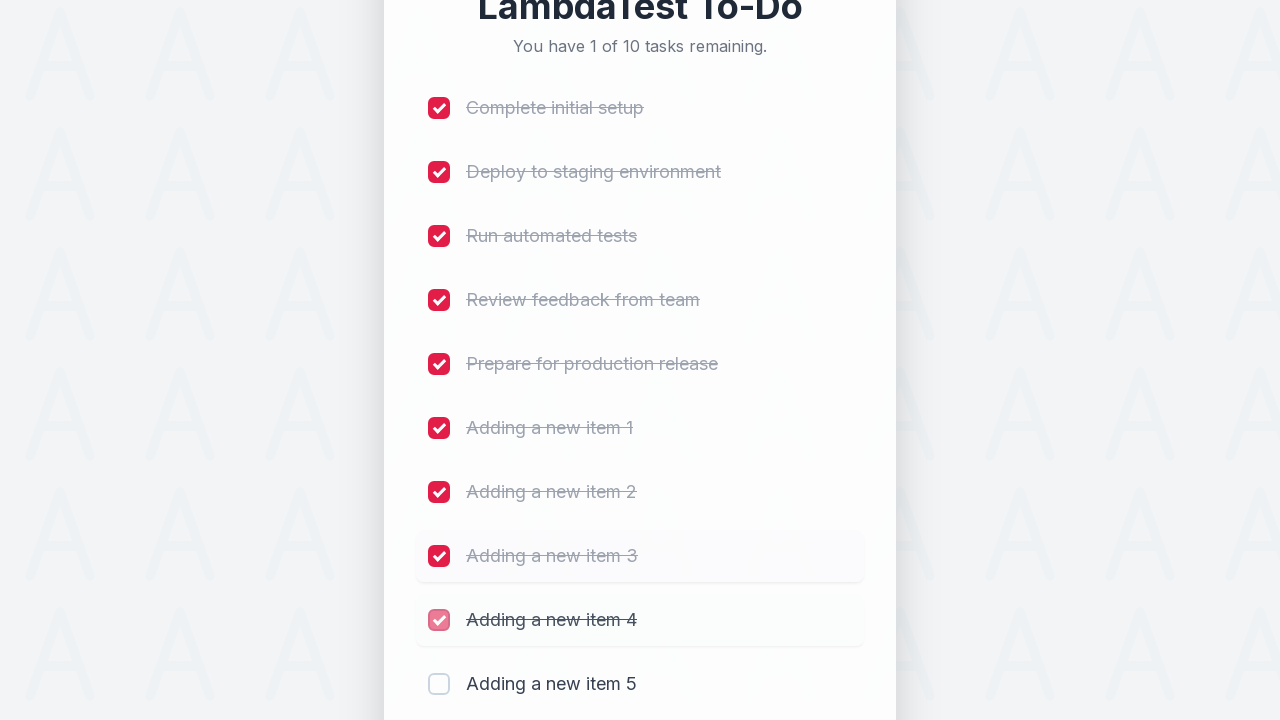

Waited 500ms after marking item 9 as completed
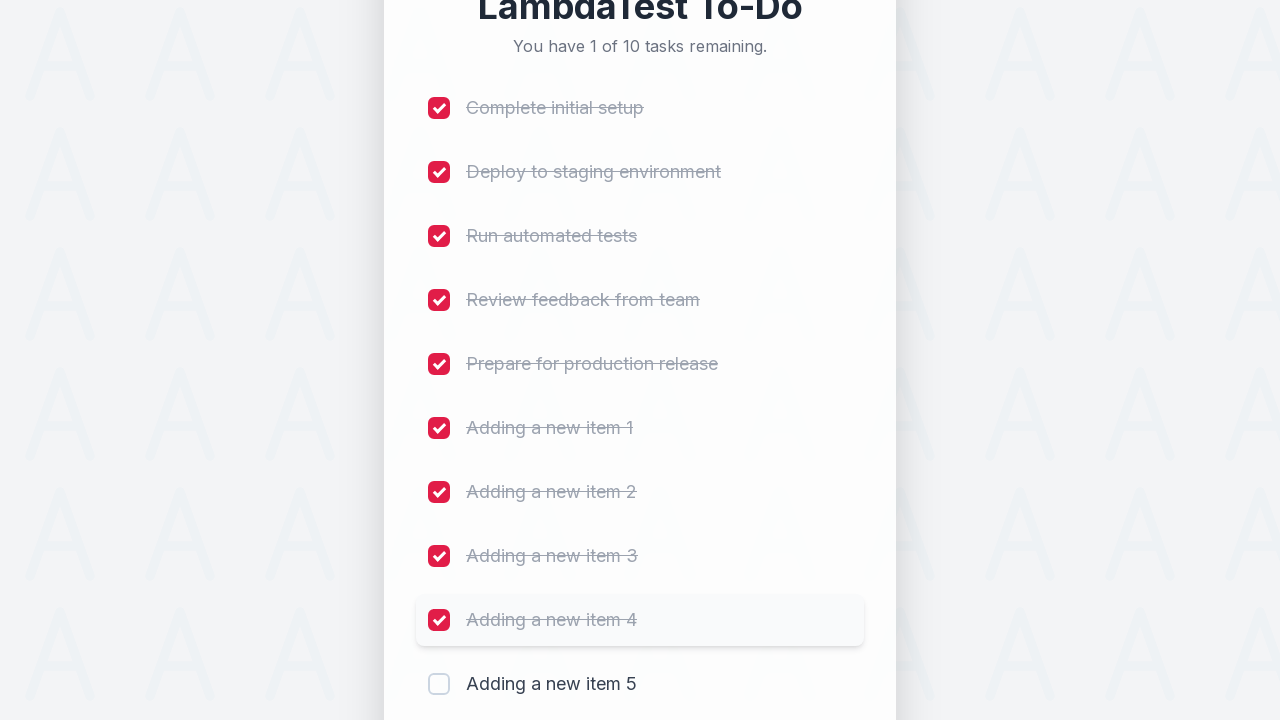

Clicked checkbox 10 to mark item as completed at (439, 684) on (//input[@type='checkbox'])[10]
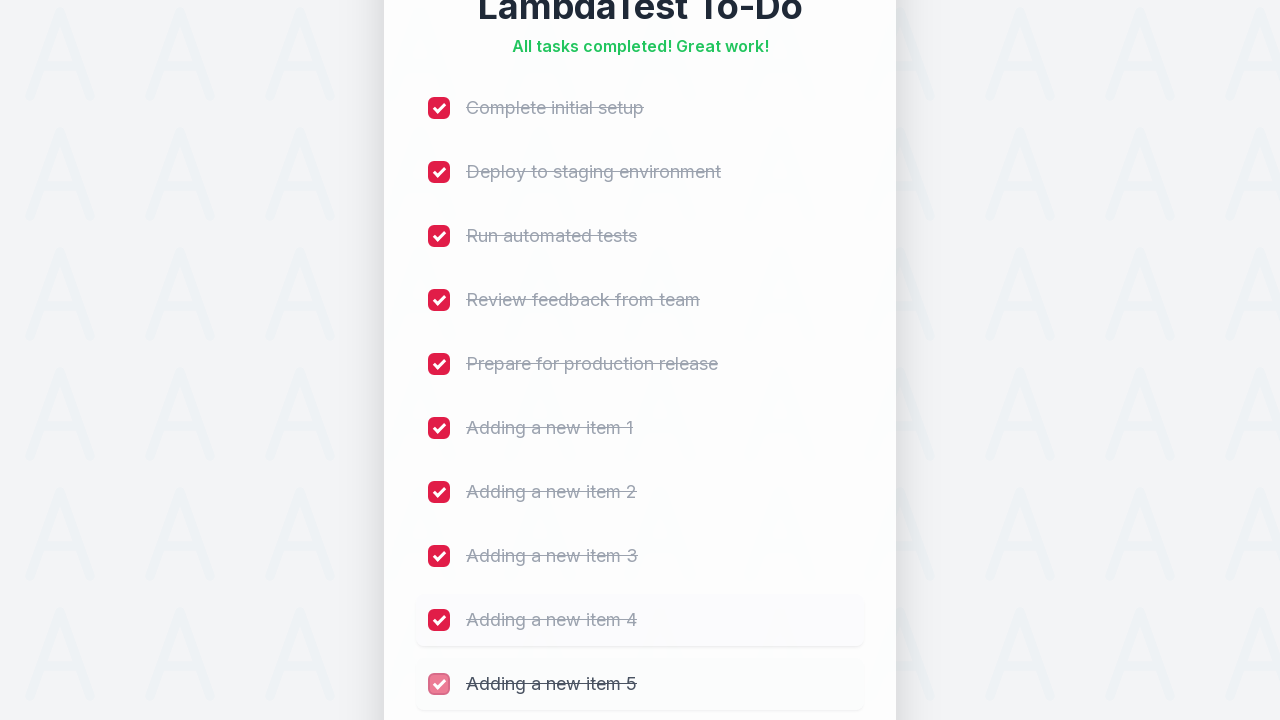

Waited 500ms after marking item 10 as completed
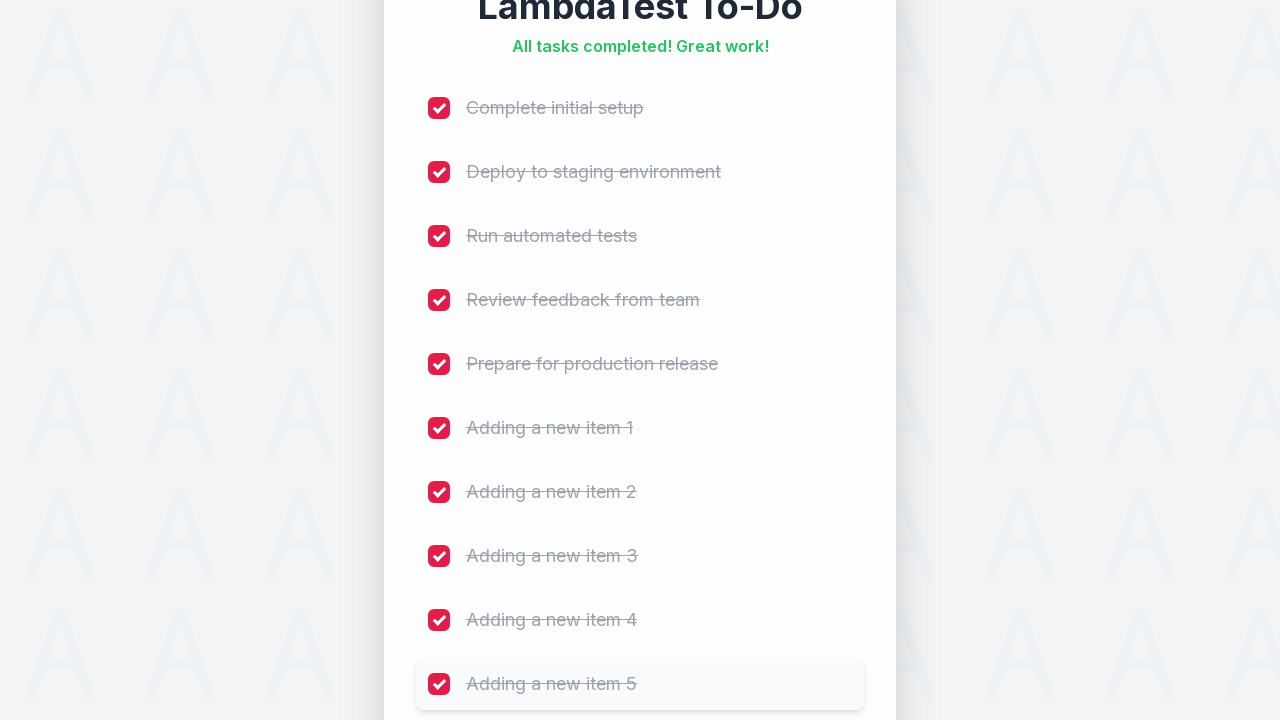

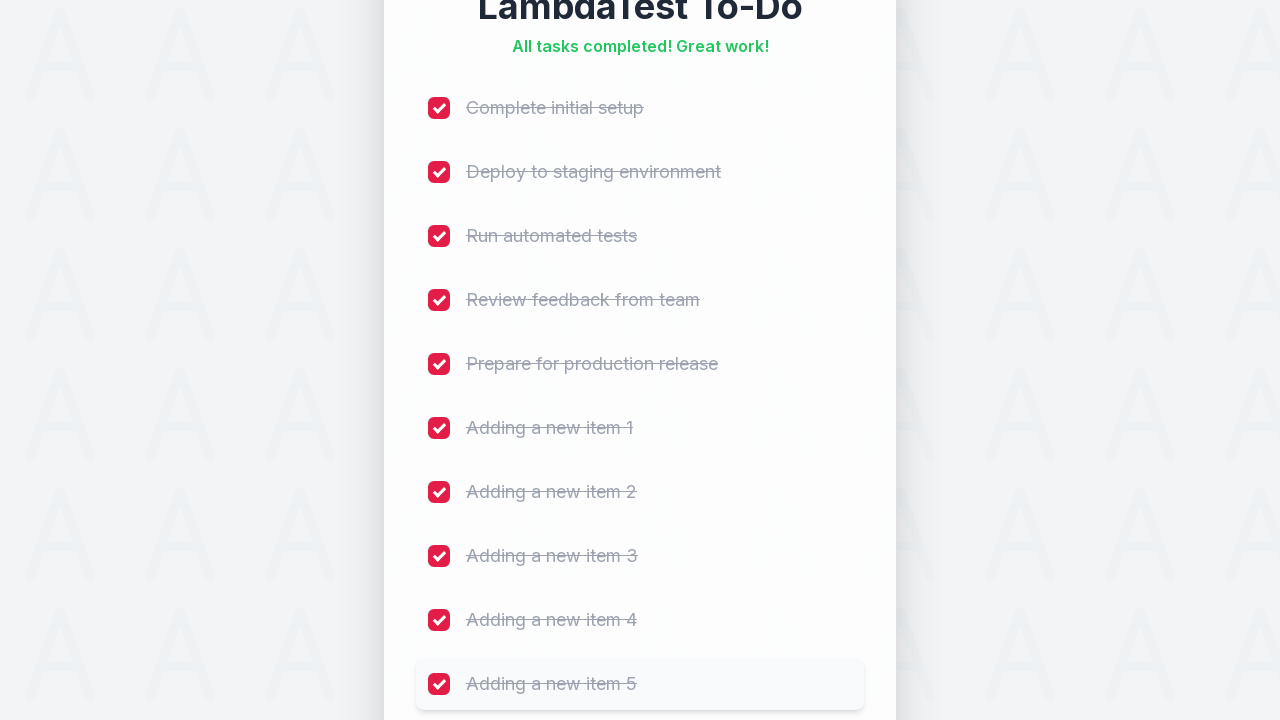